Simulates typing on HackerTyper by clicking the body and sending keystrokes multiple times to trigger the hacker typing effect

Starting URL: https://hackertyper.net/

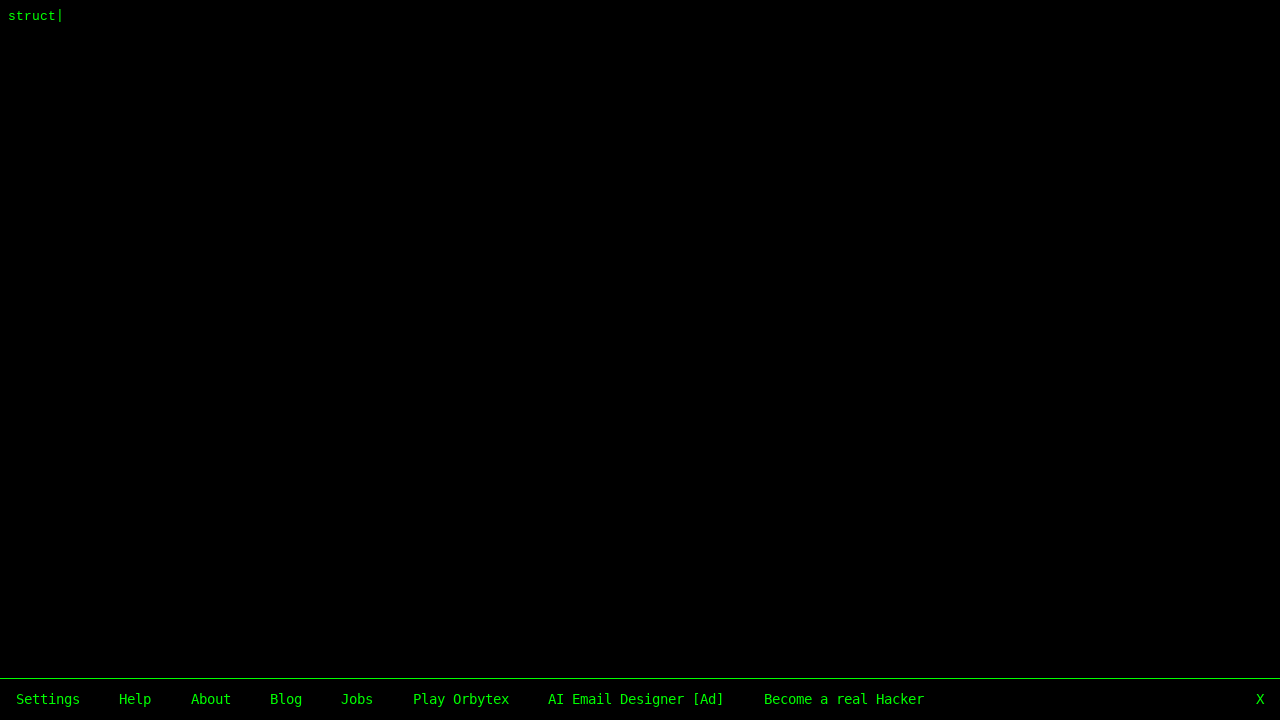

Clicked on page body to focus at (640, 360) on body
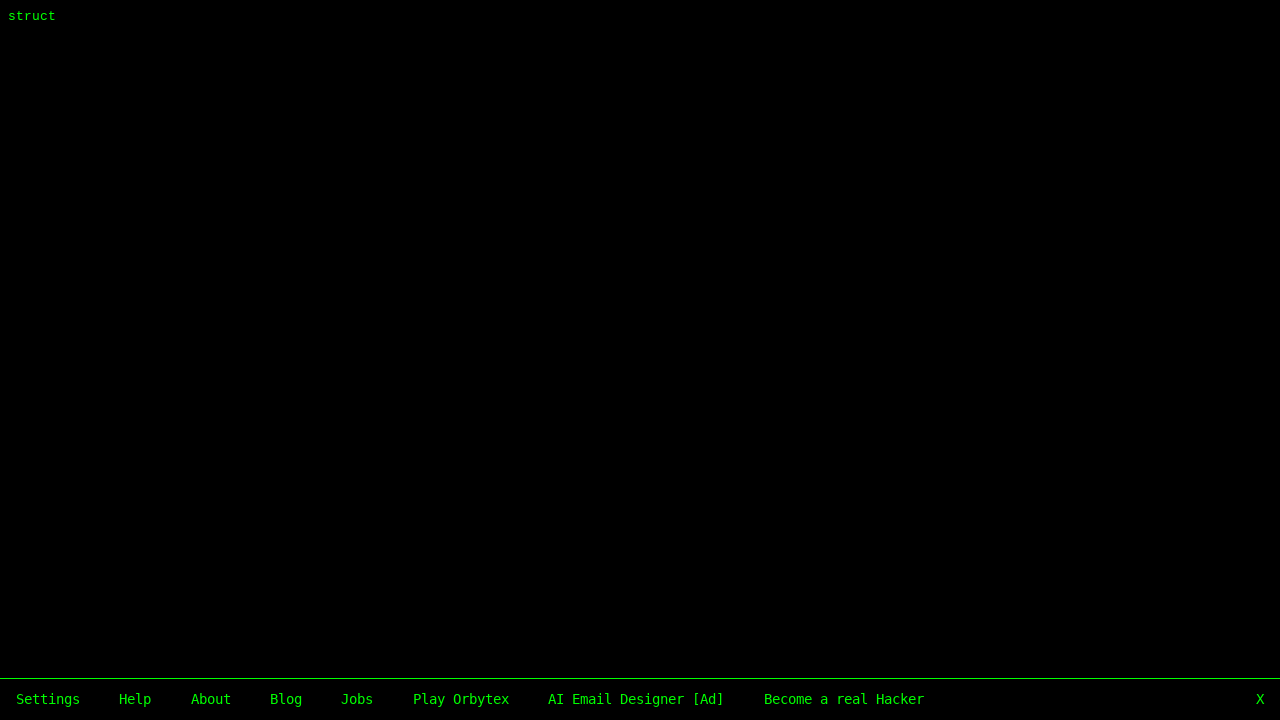

Typed 'HACK ' (iteration 1/20)
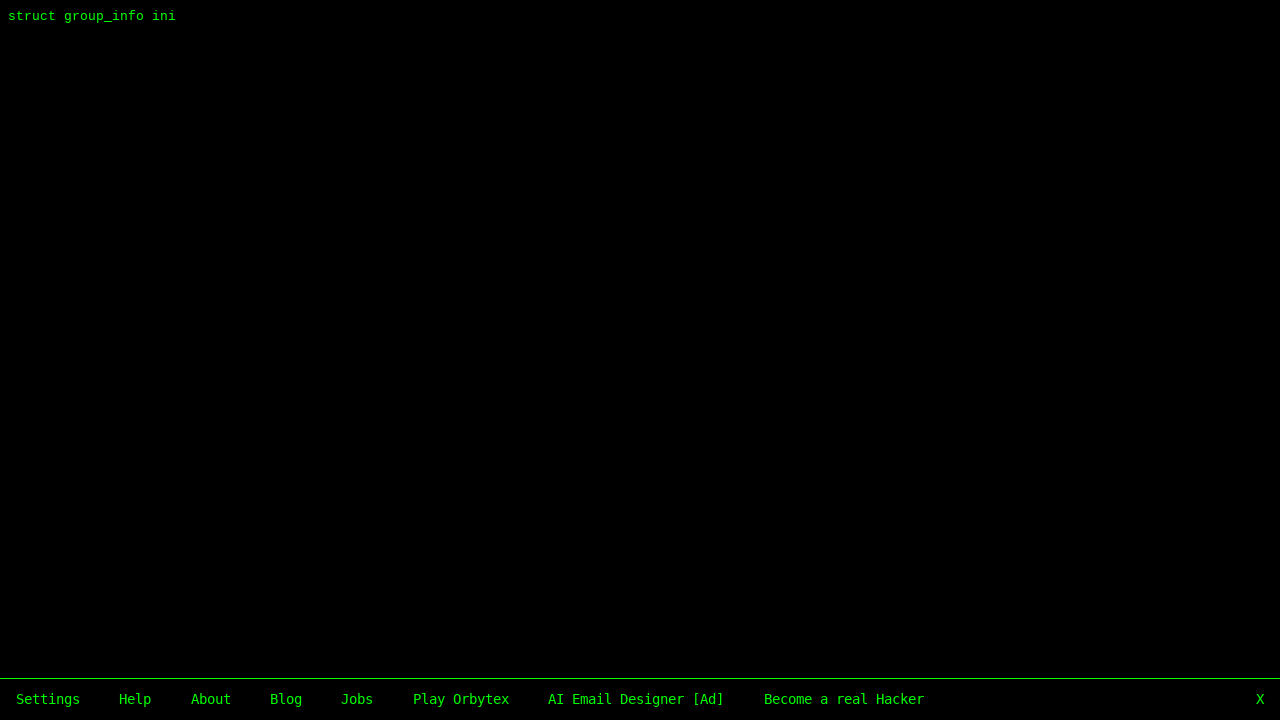

Waited 100ms after typing (iteration 1/20)
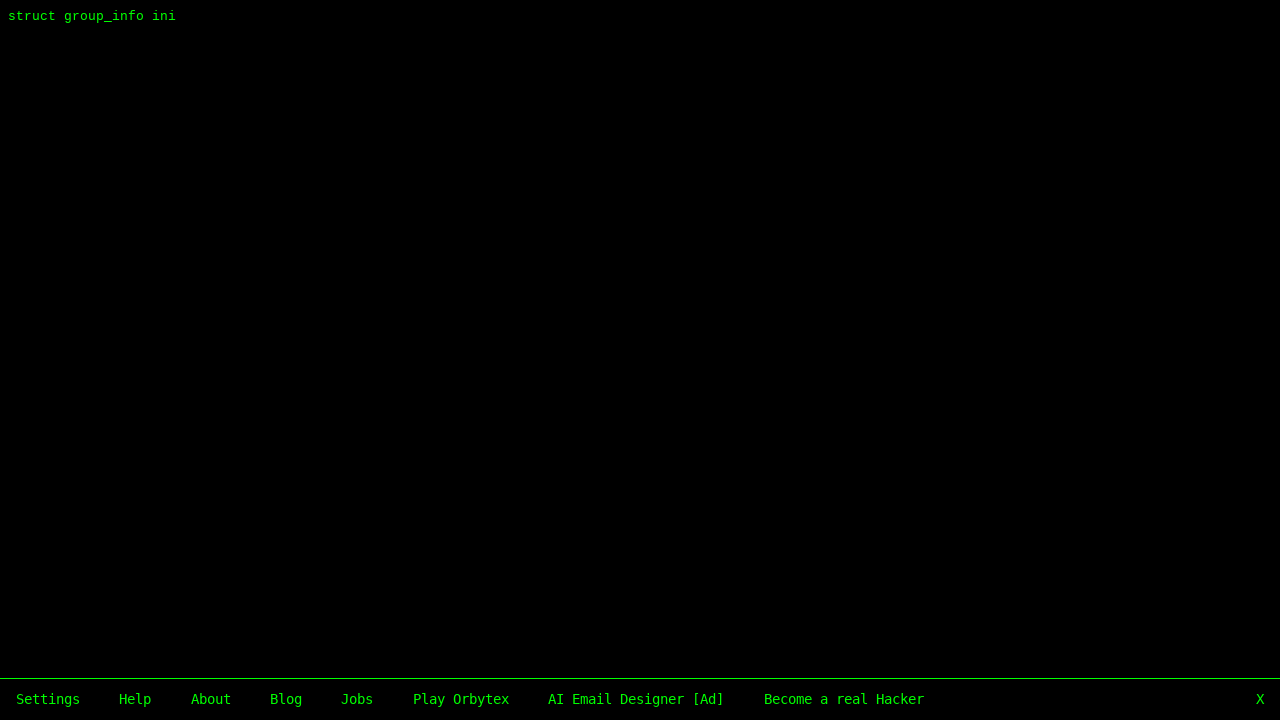

Typed 'HACK ' (iteration 2/20)
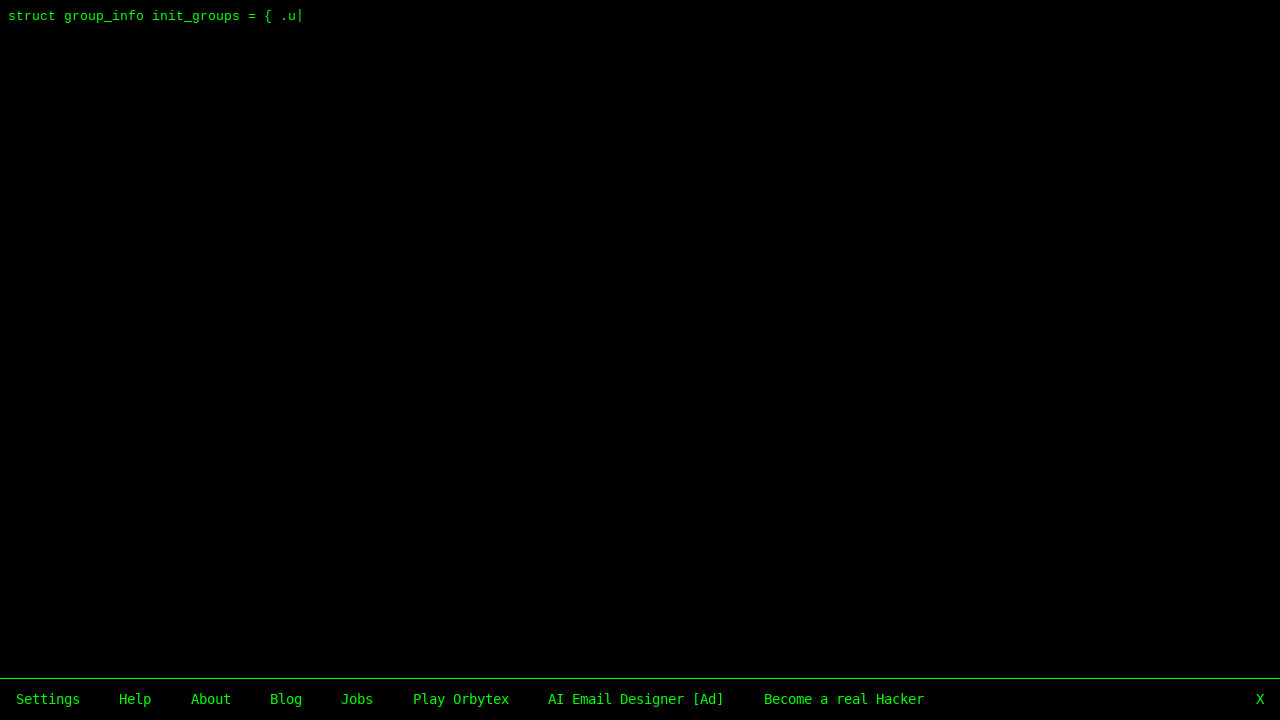

Waited 100ms after typing (iteration 2/20)
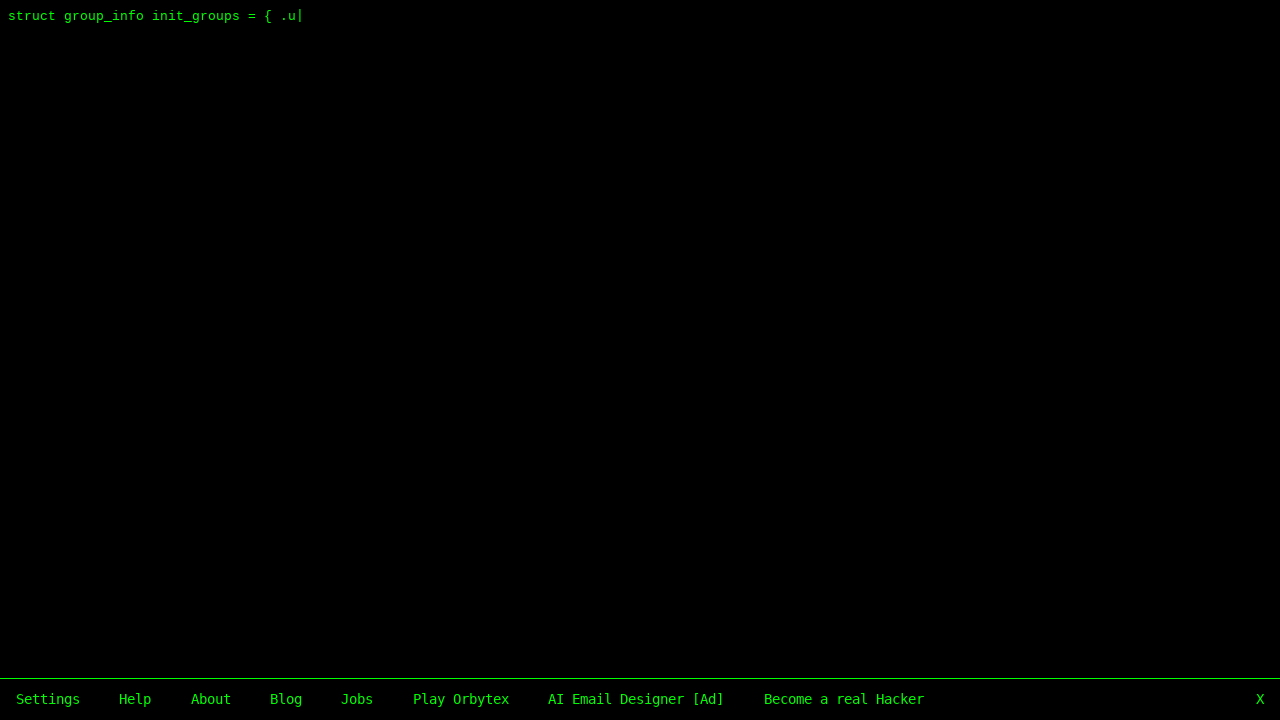

Typed 'HACK ' (iteration 3/20)
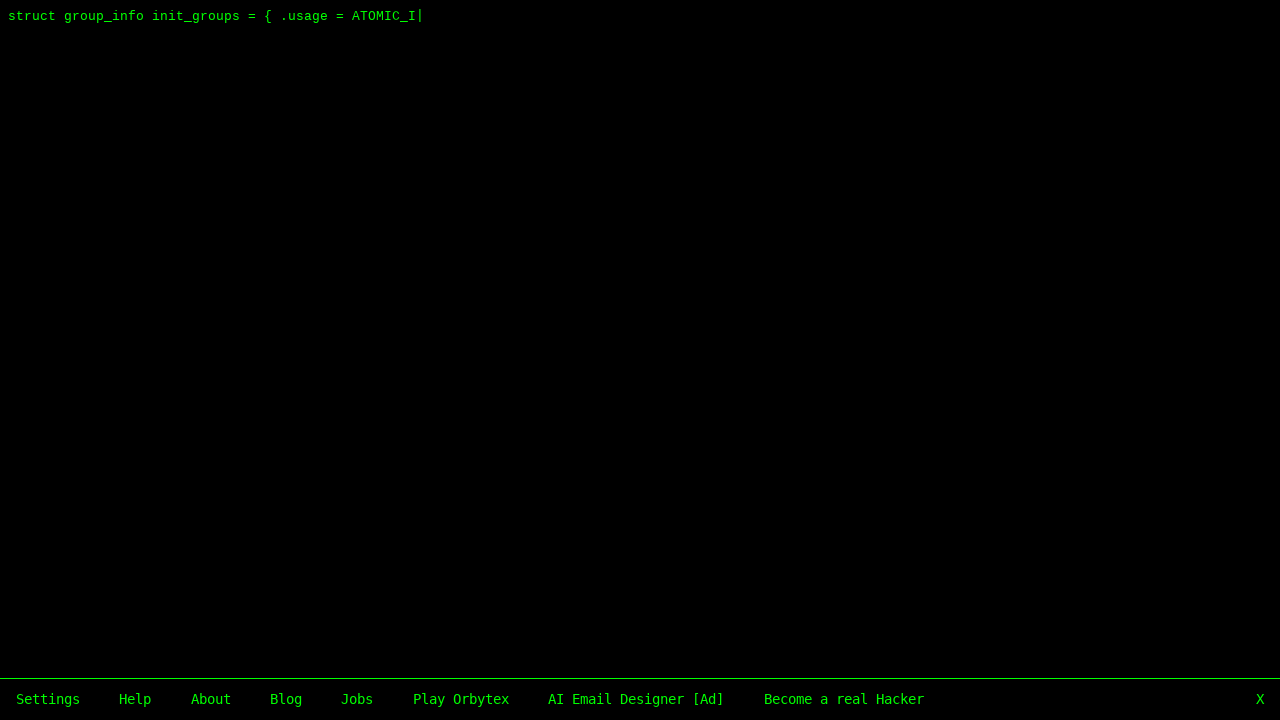

Waited 100ms after typing (iteration 3/20)
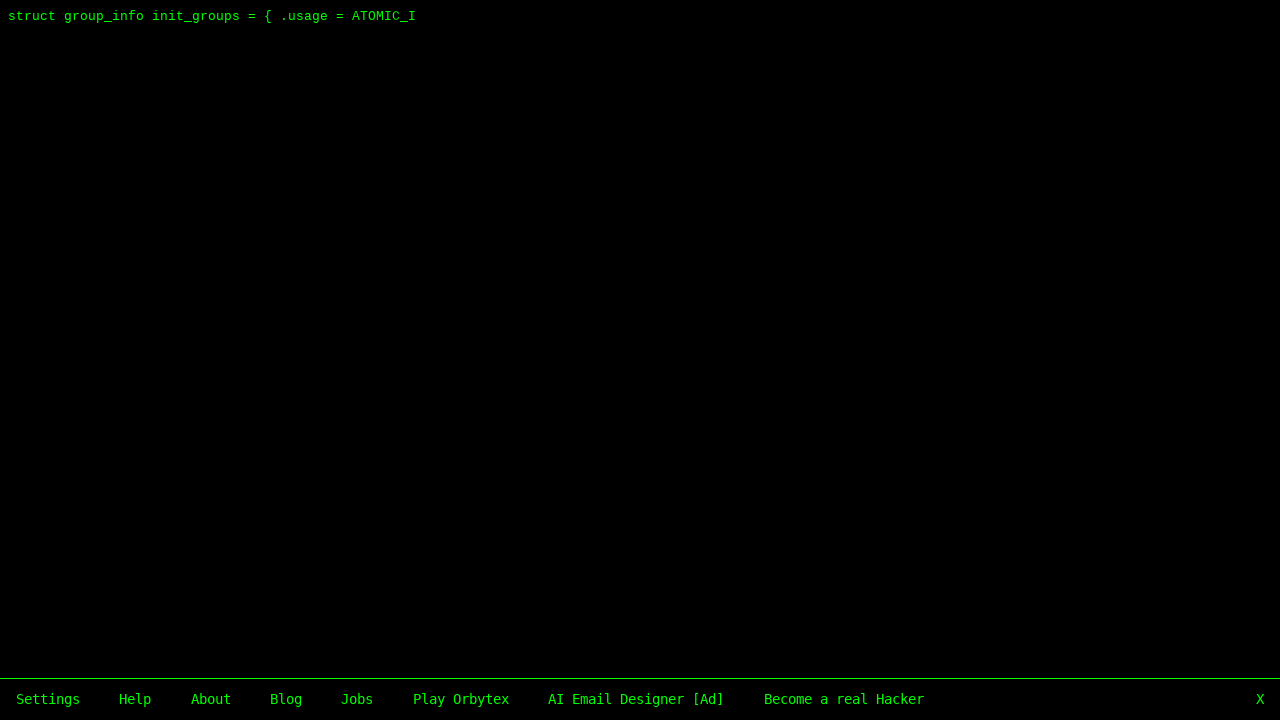

Typed 'HACK ' (iteration 4/20)
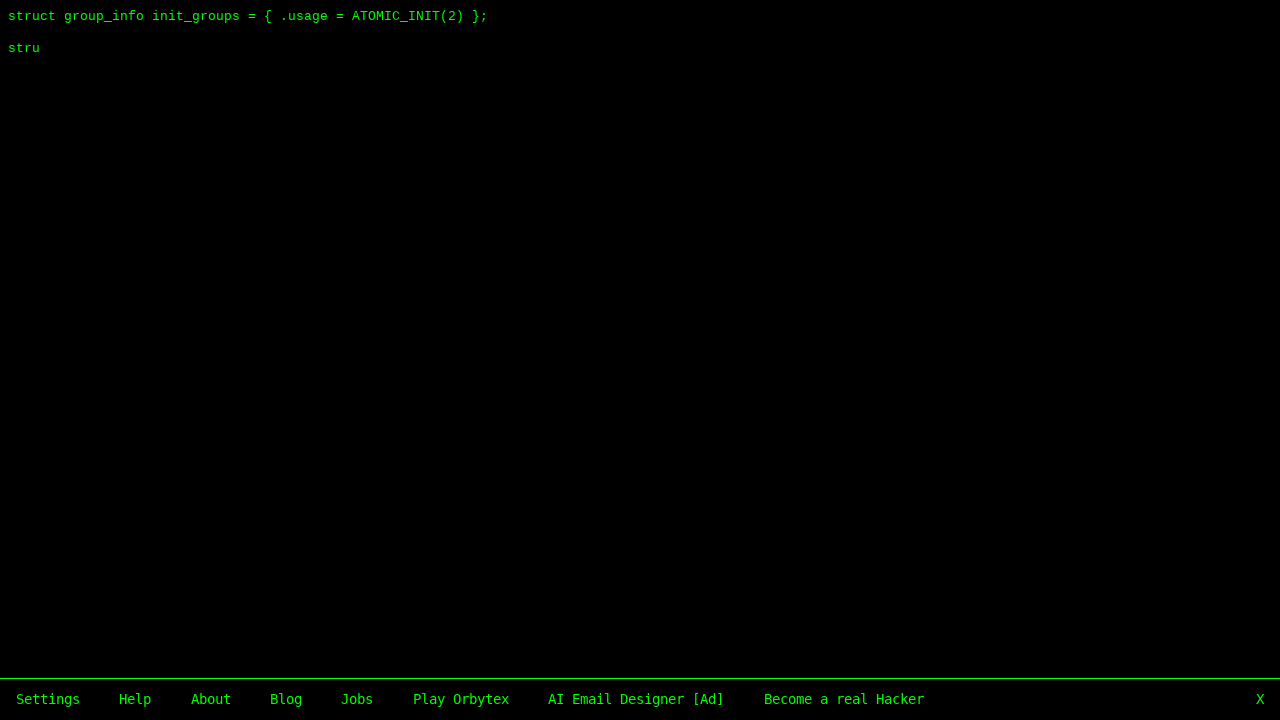

Waited 100ms after typing (iteration 4/20)
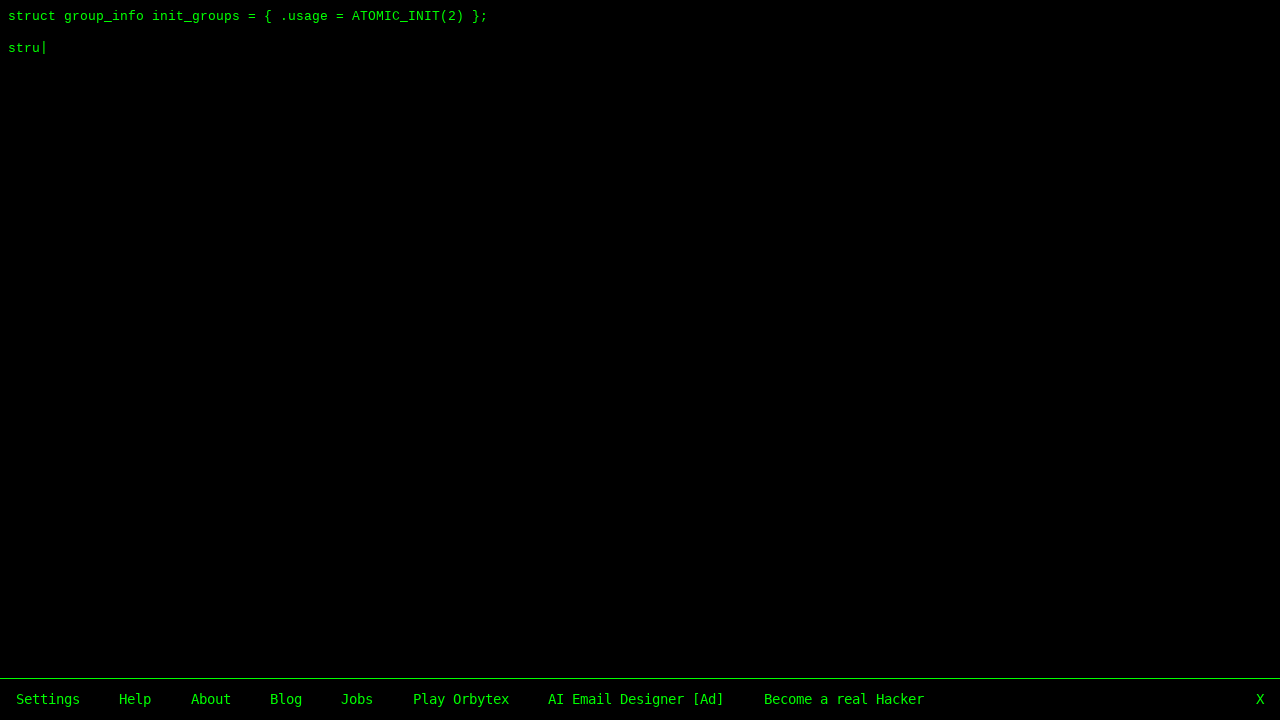

Typed 'HACK ' (iteration 5/20)
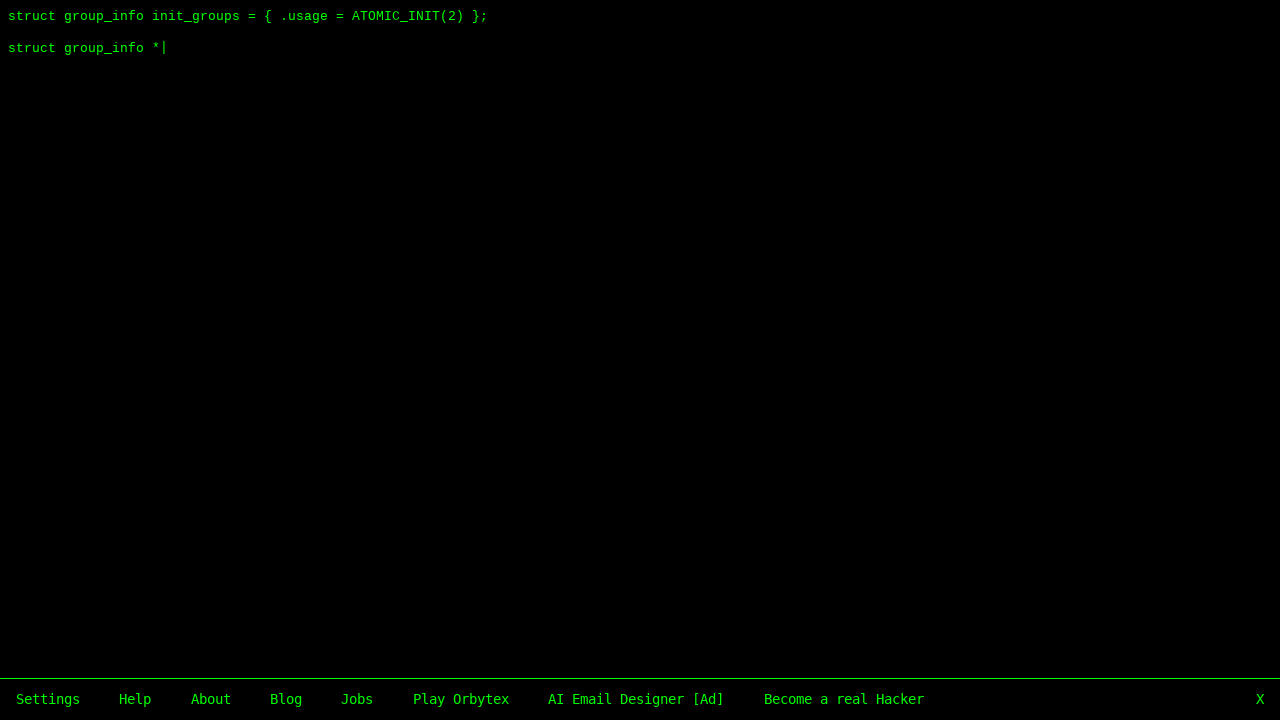

Waited 100ms after typing (iteration 5/20)
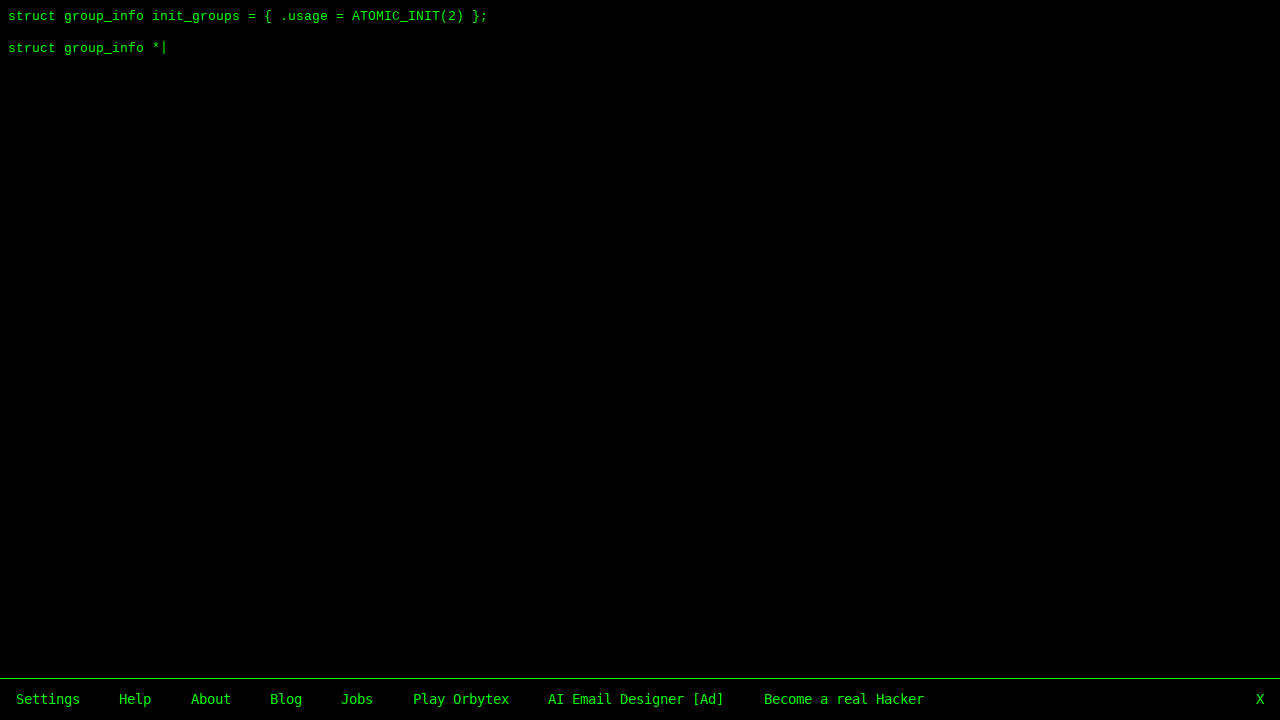

Typed 'HACK ' (iteration 6/20)
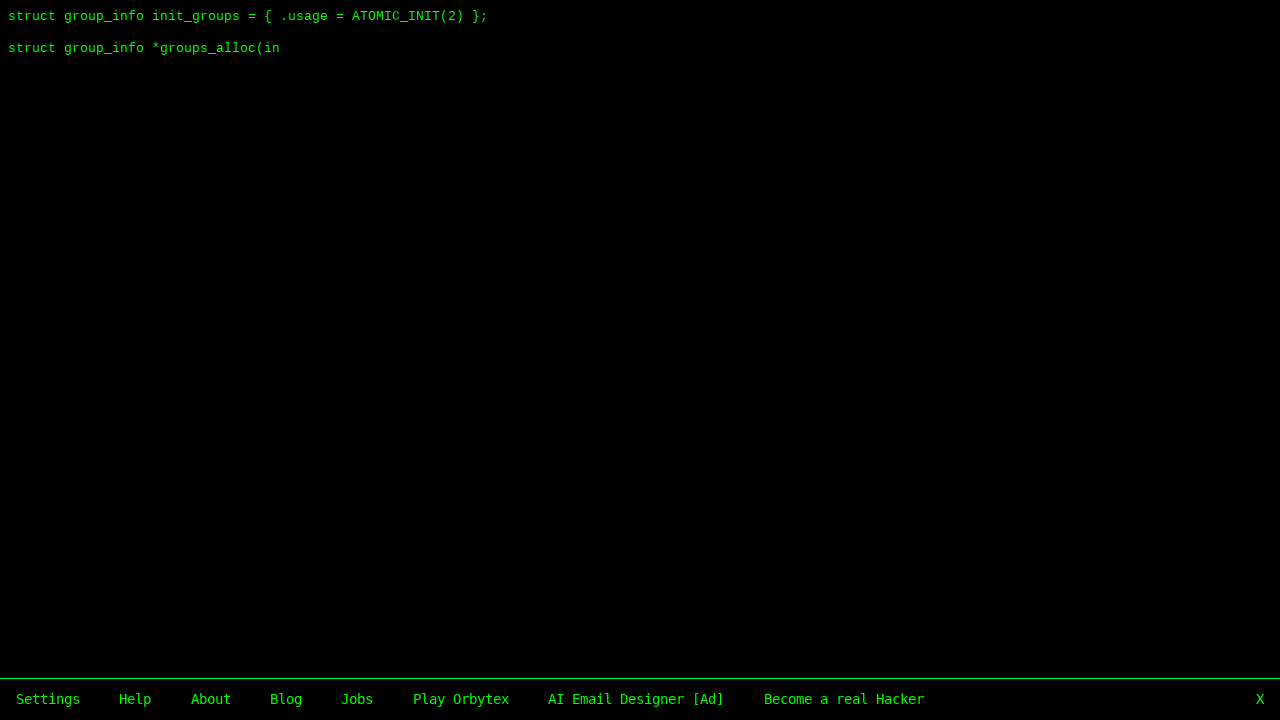

Waited 100ms after typing (iteration 6/20)
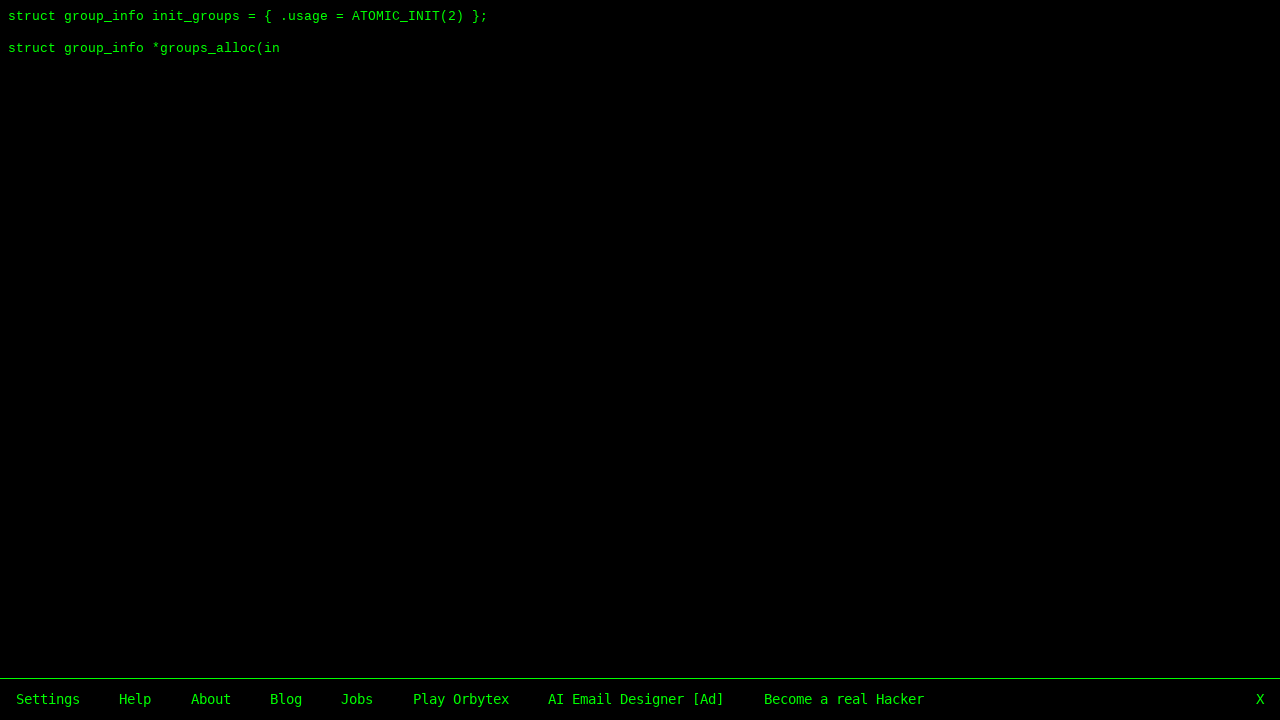

Typed 'HACK ' (iteration 7/20)
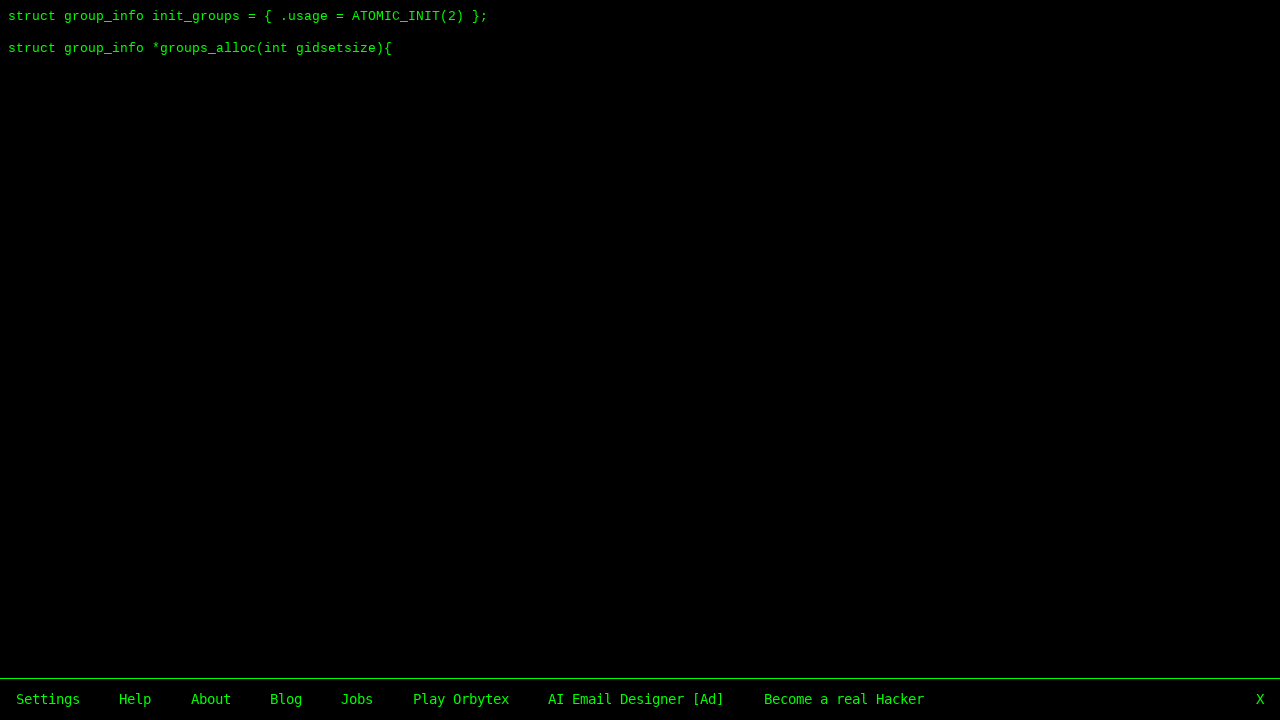

Waited 100ms after typing (iteration 7/20)
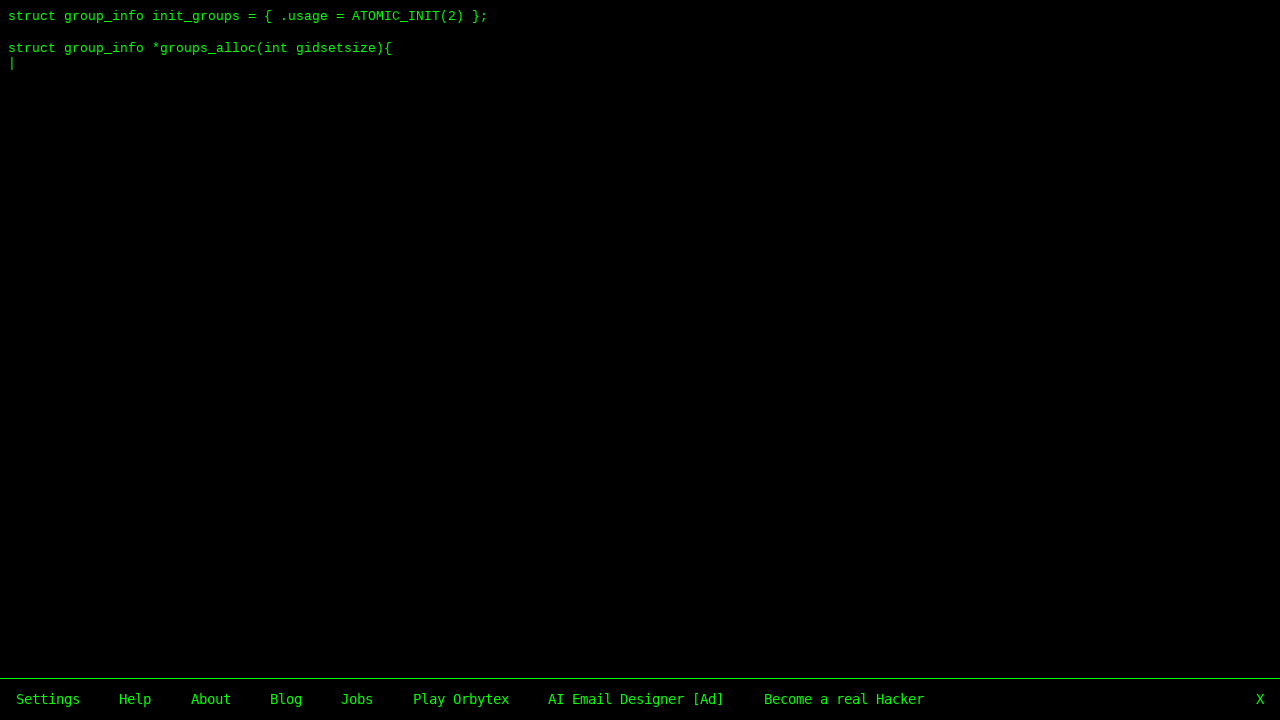

Typed 'HACK ' (iteration 8/20)
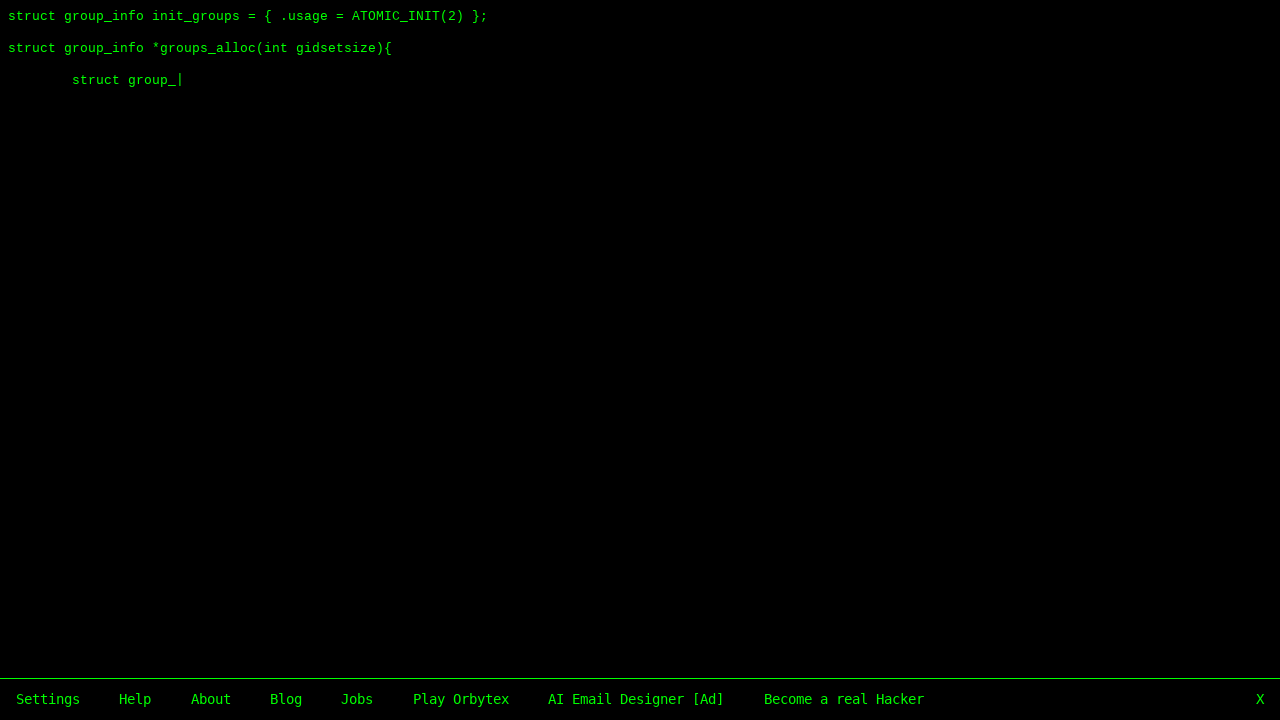

Waited 100ms after typing (iteration 8/20)
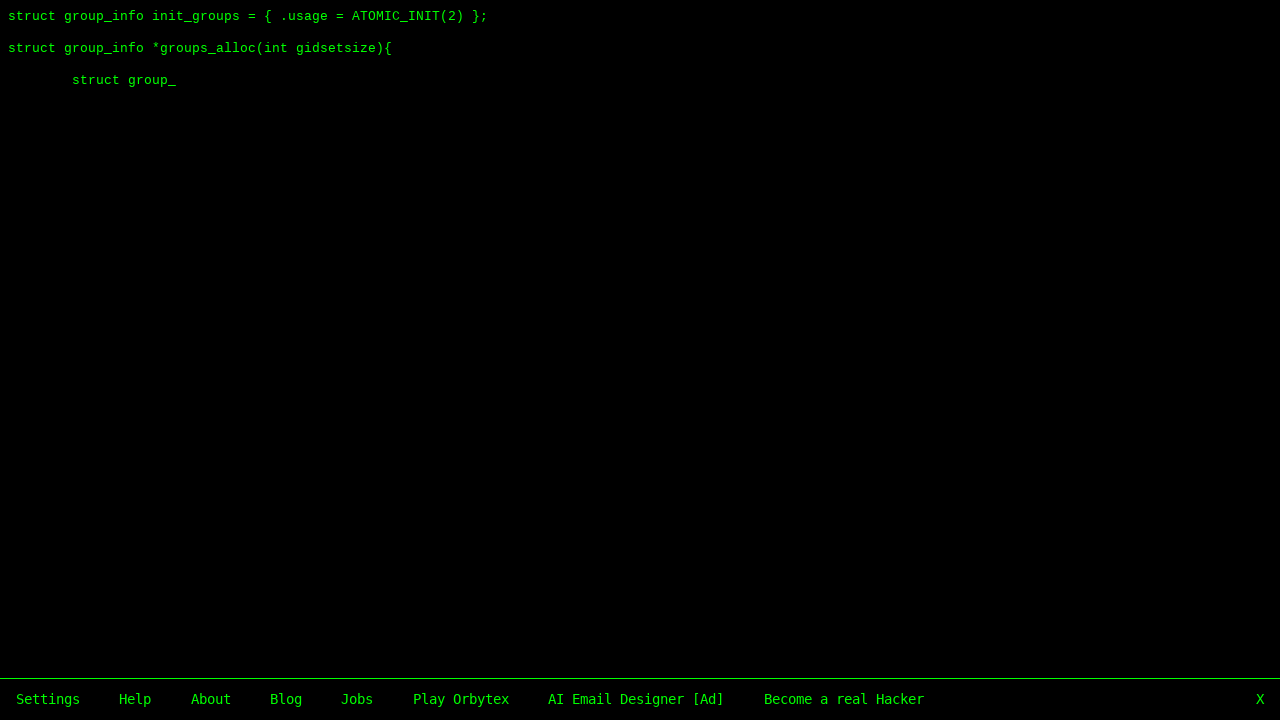

Typed 'HACK ' (iteration 9/20)
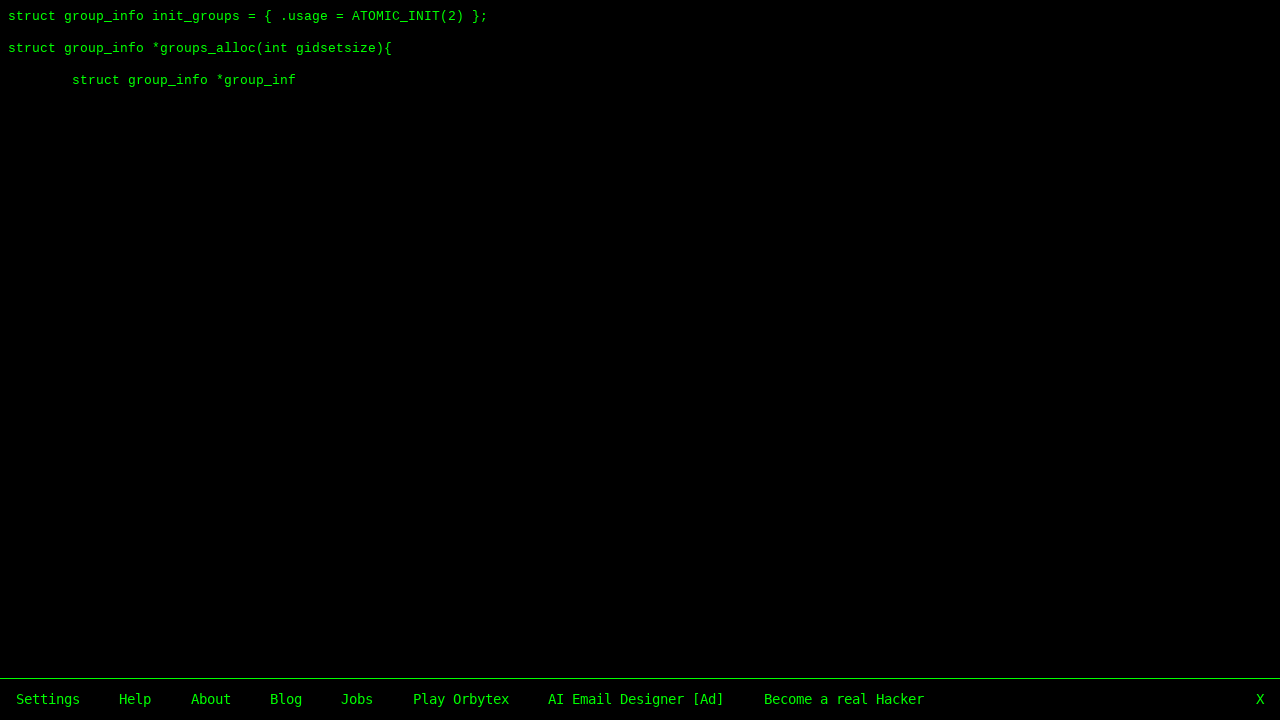

Waited 100ms after typing (iteration 9/20)
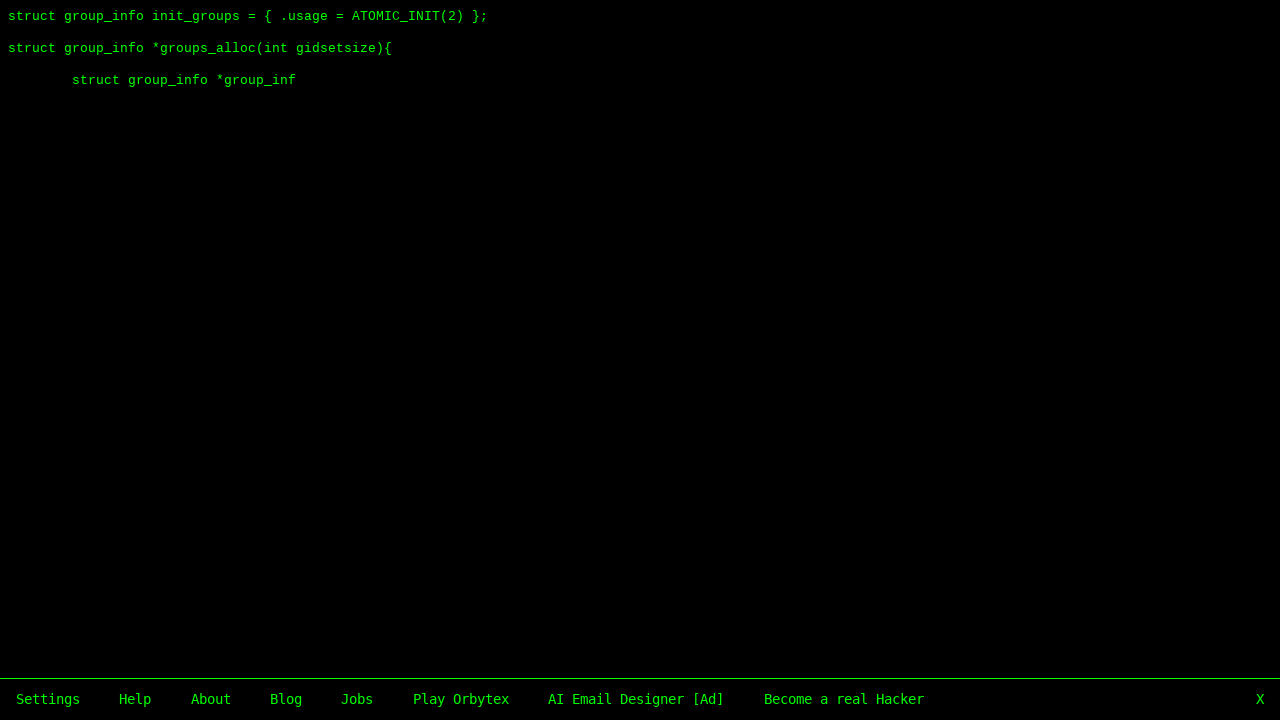

Typed 'HACK ' (iteration 10/20)
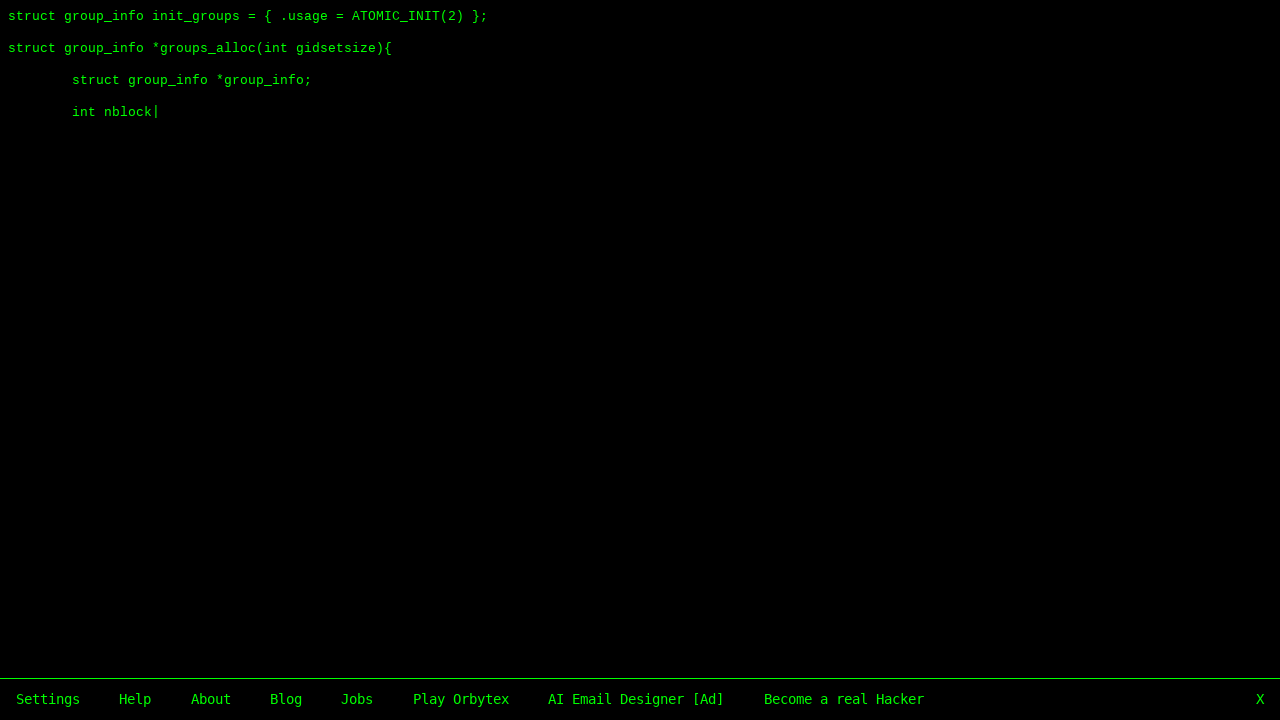

Waited 100ms after typing (iteration 10/20)
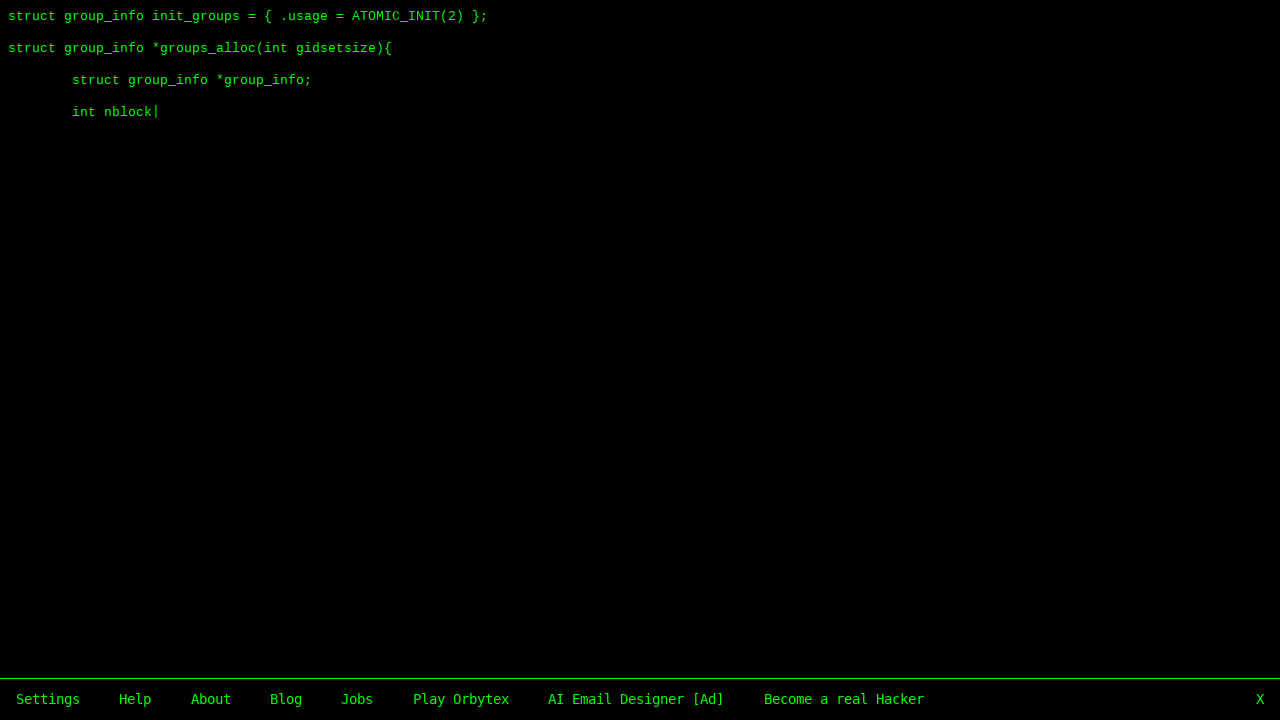

Typed 'HACK ' (iteration 11/20)
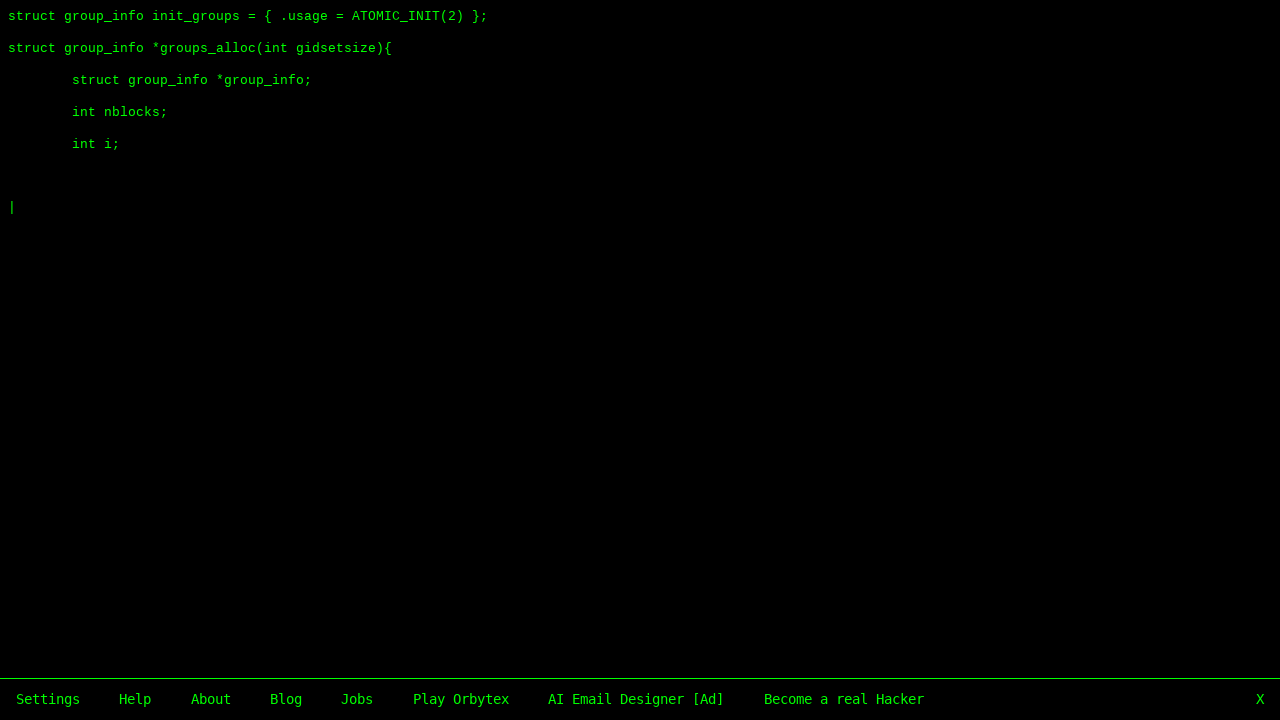

Waited 100ms after typing (iteration 11/20)
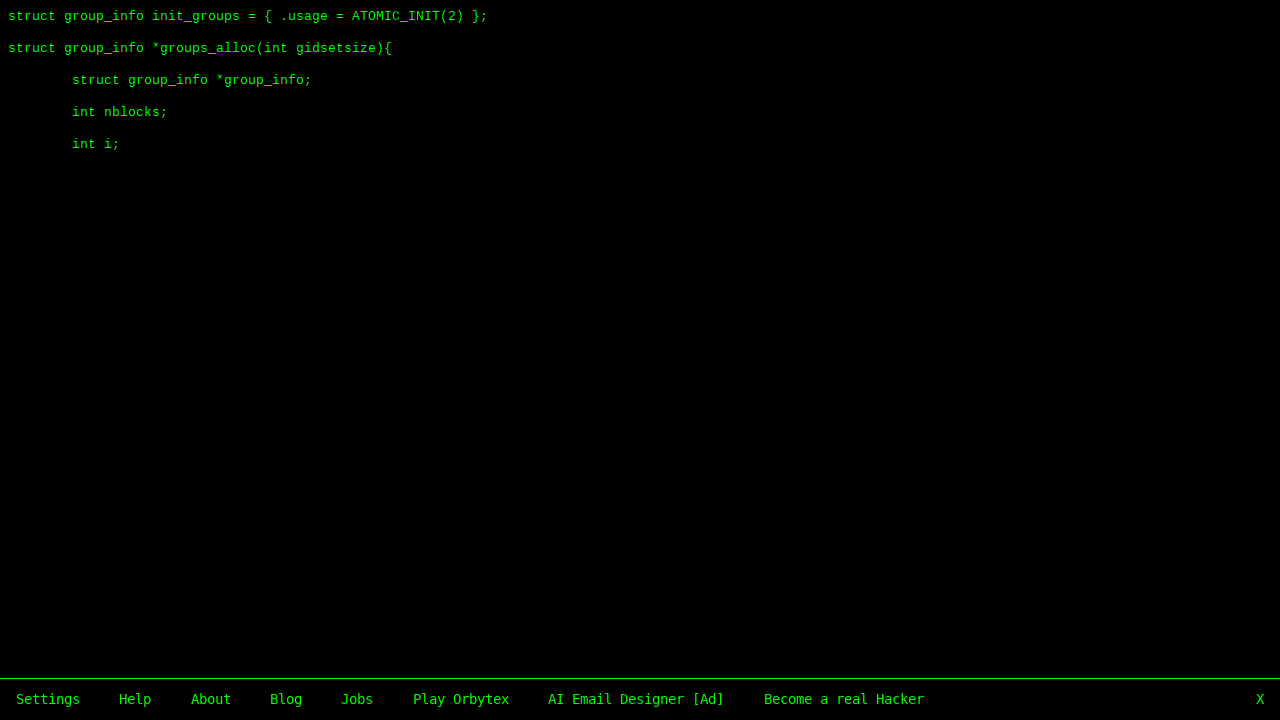

Typed 'HACK ' (iteration 12/20)
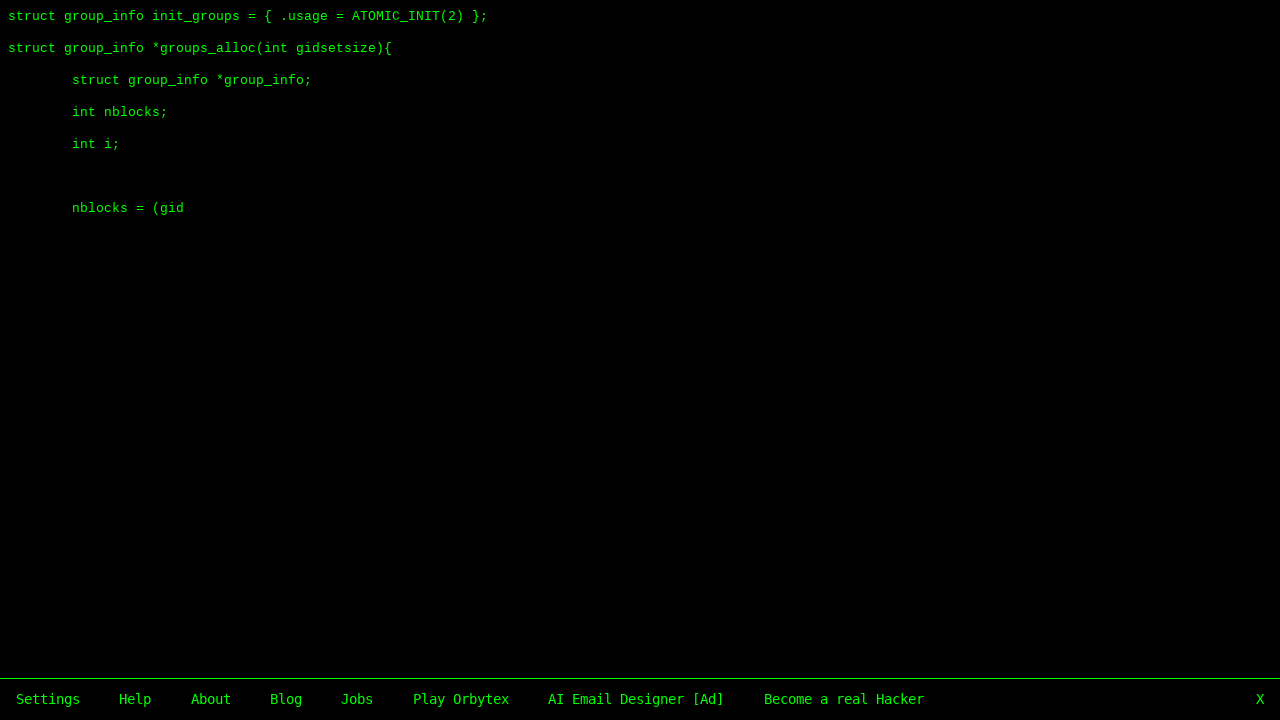

Waited 100ms after typing (iteration 12/20)
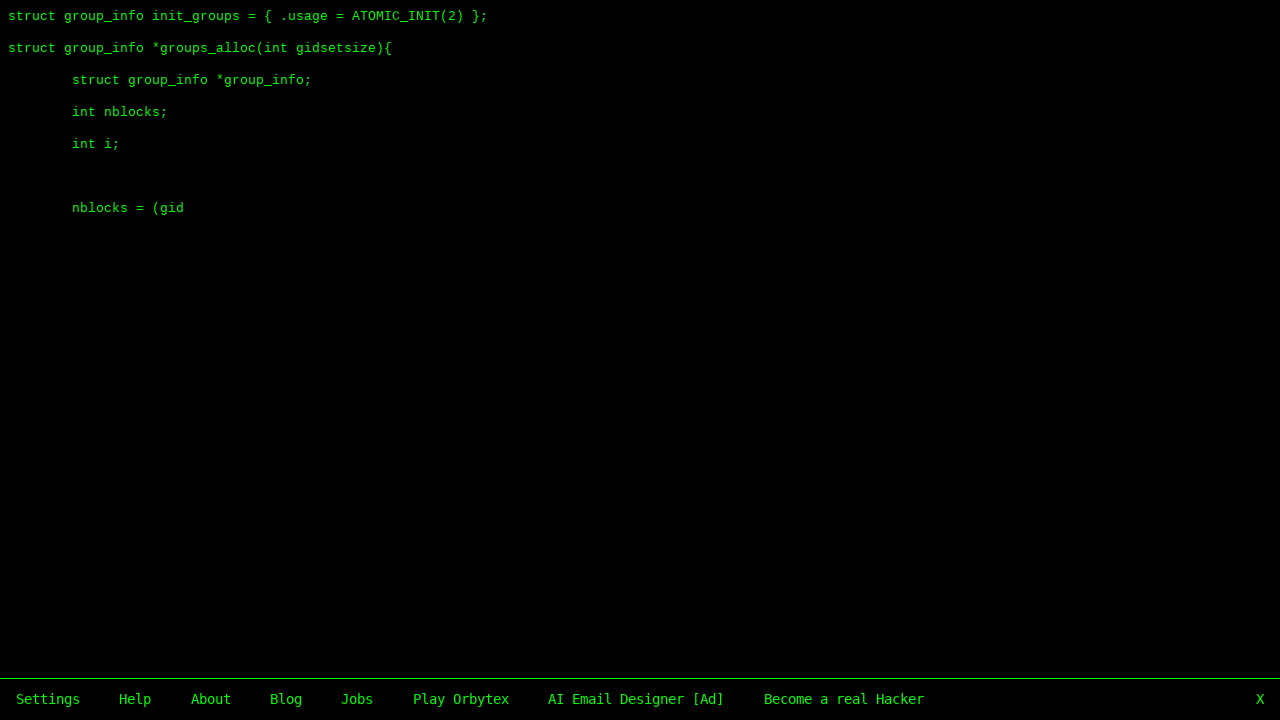

Typed 'HACK ' (iteration 13/20)
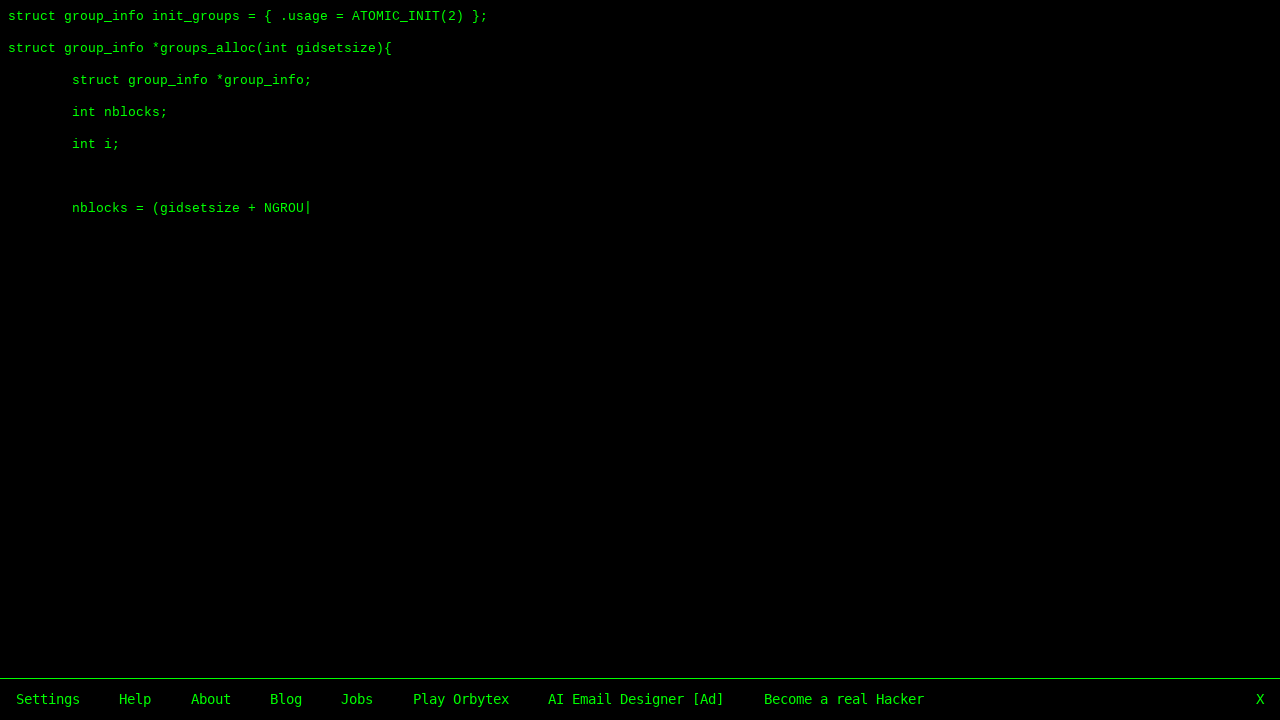

Waited 100ms after typing (iteration 13/20)
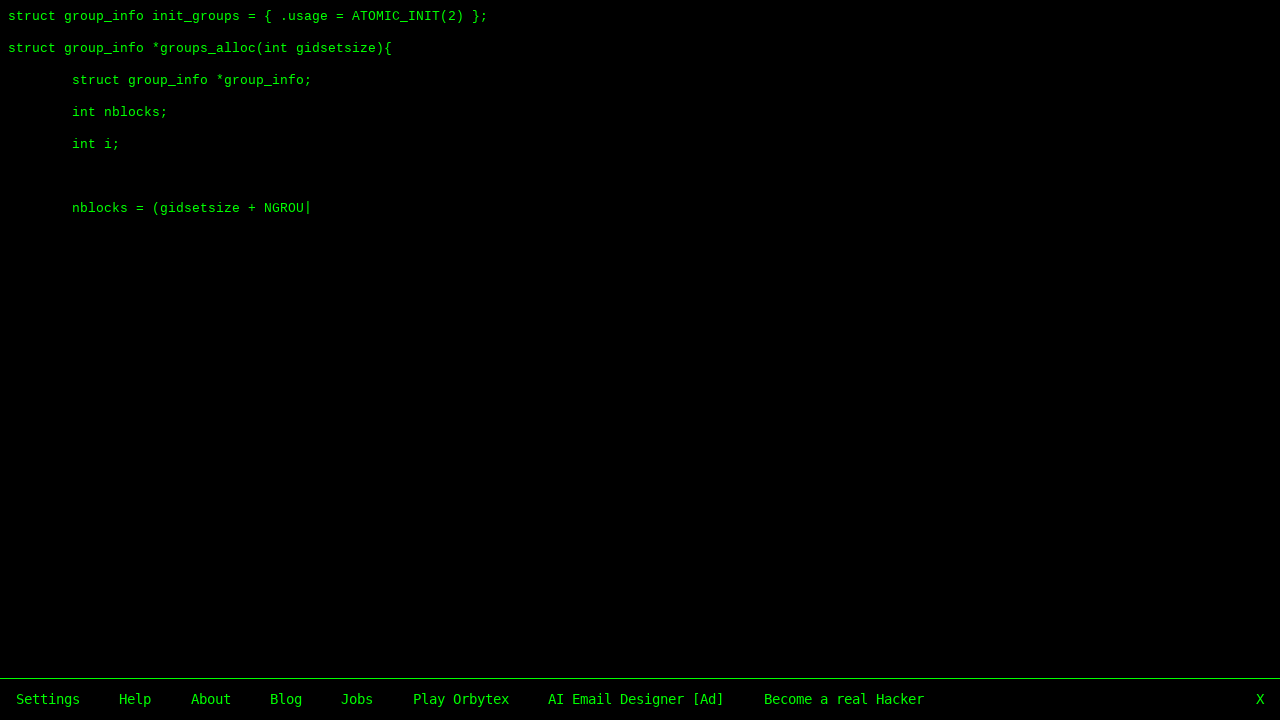

Typed 'HACK ' (iteration 14/20)
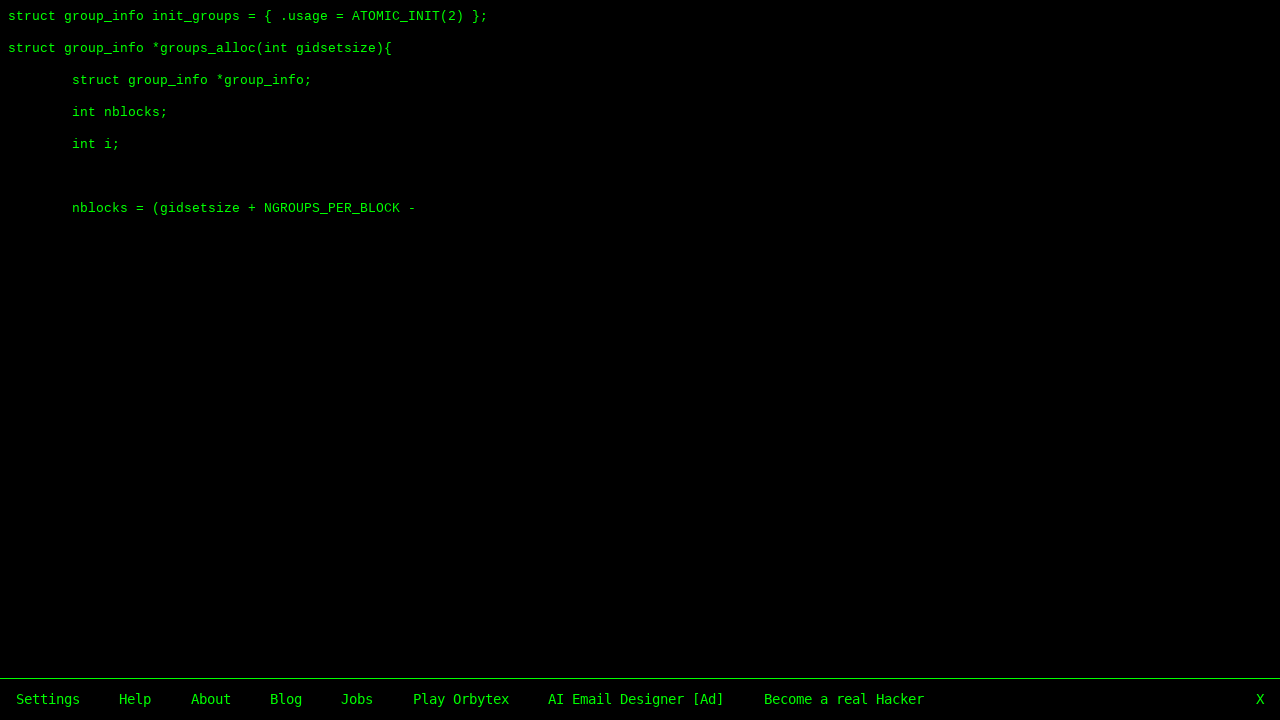

Waited 100ms after typing (iteration 14/20)
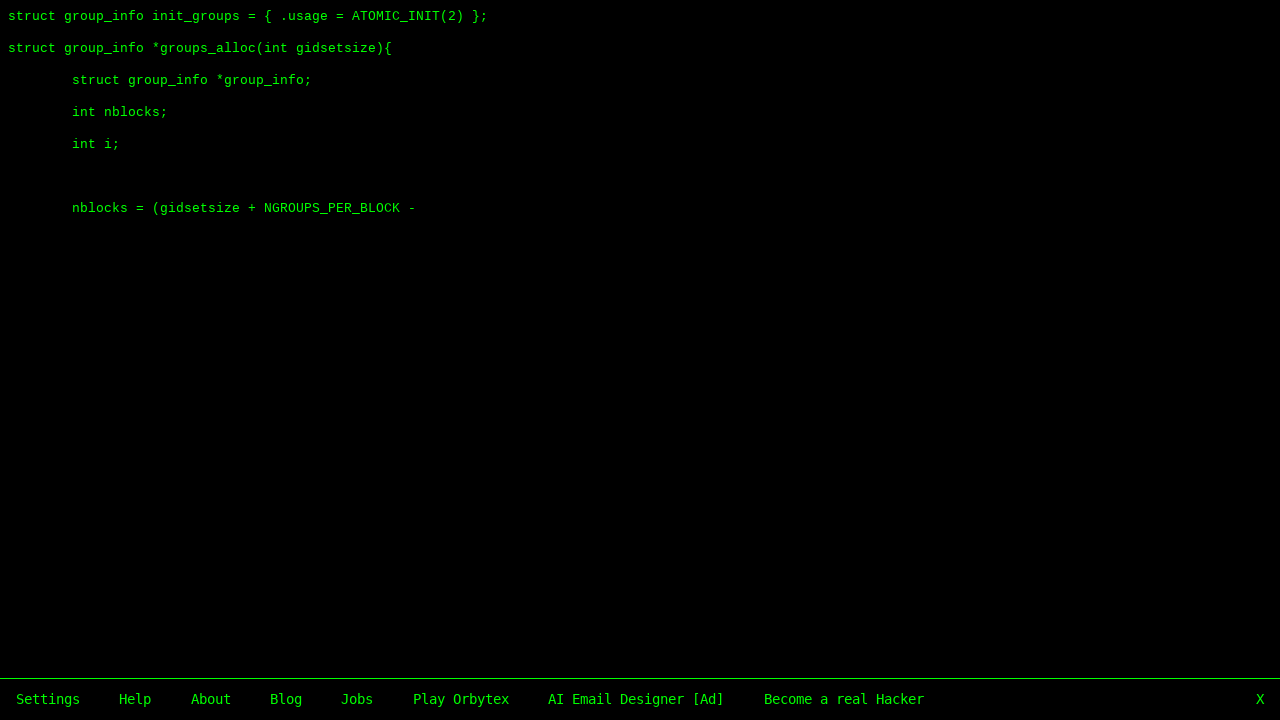

Typed 'HACK ' (iteration 15/20)
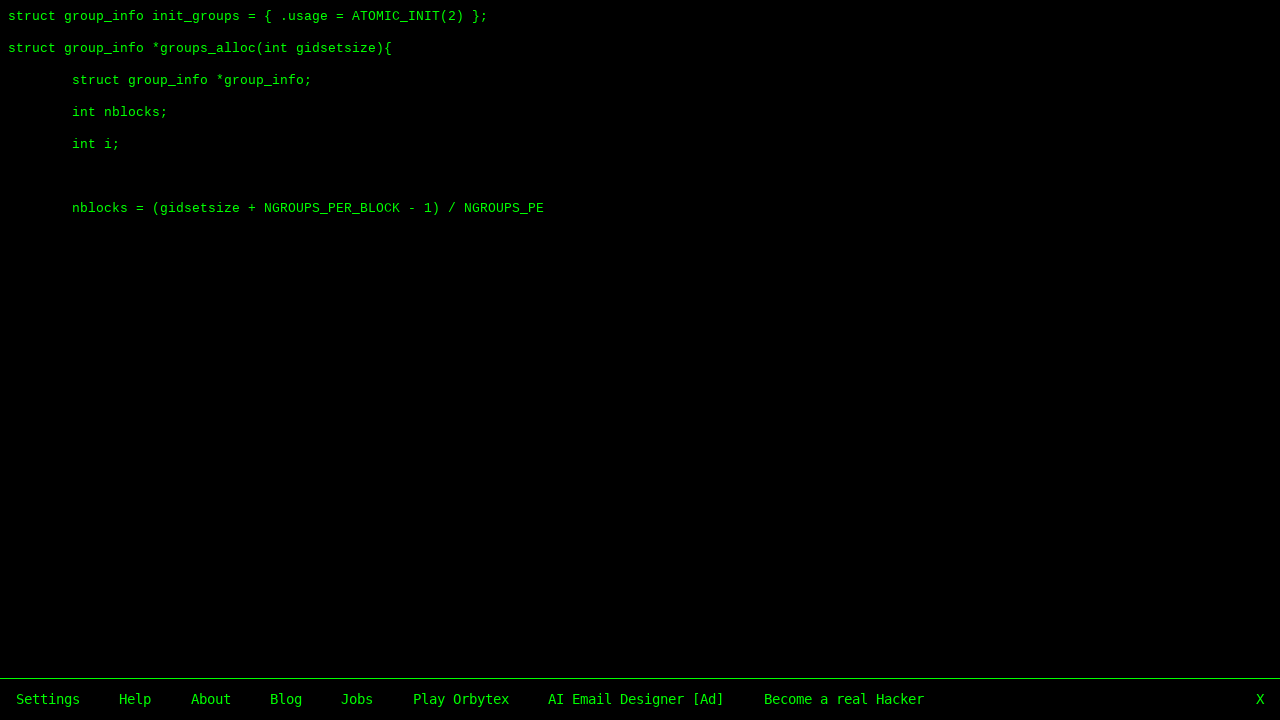

Waited 100ms after typing (iteration 15/20)
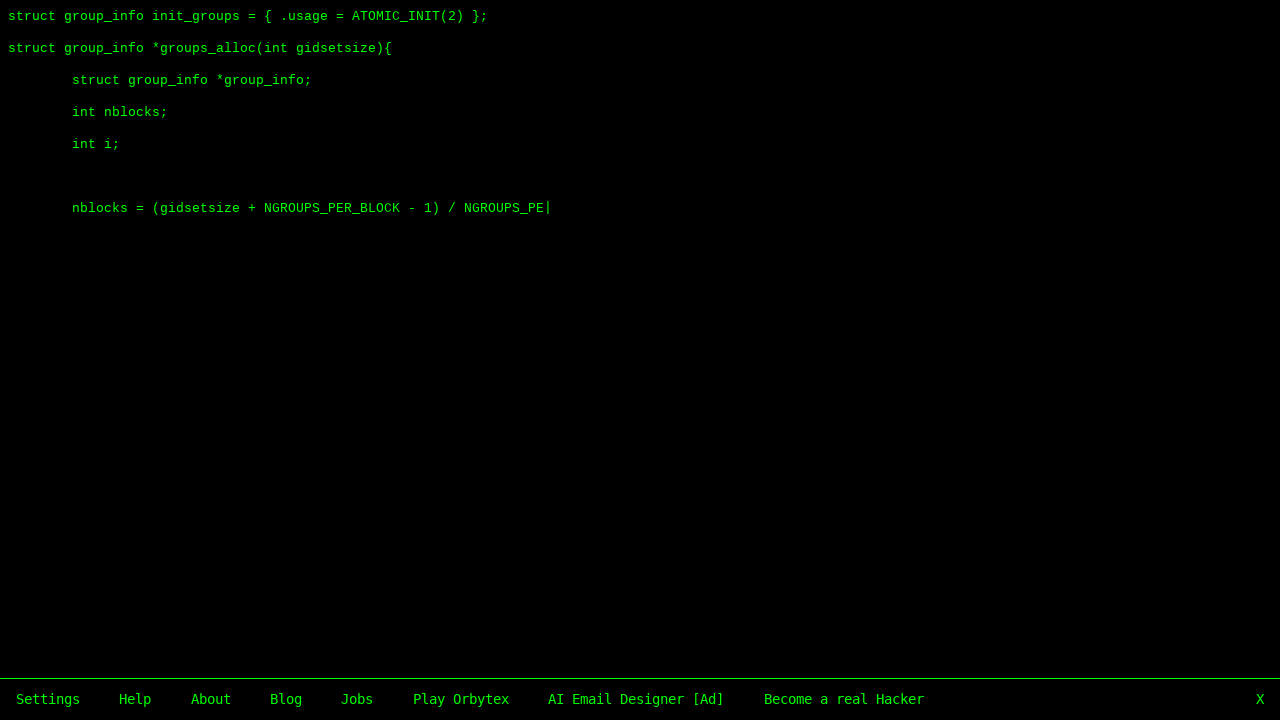

Typed 'HACK ' (iteration 16/20)
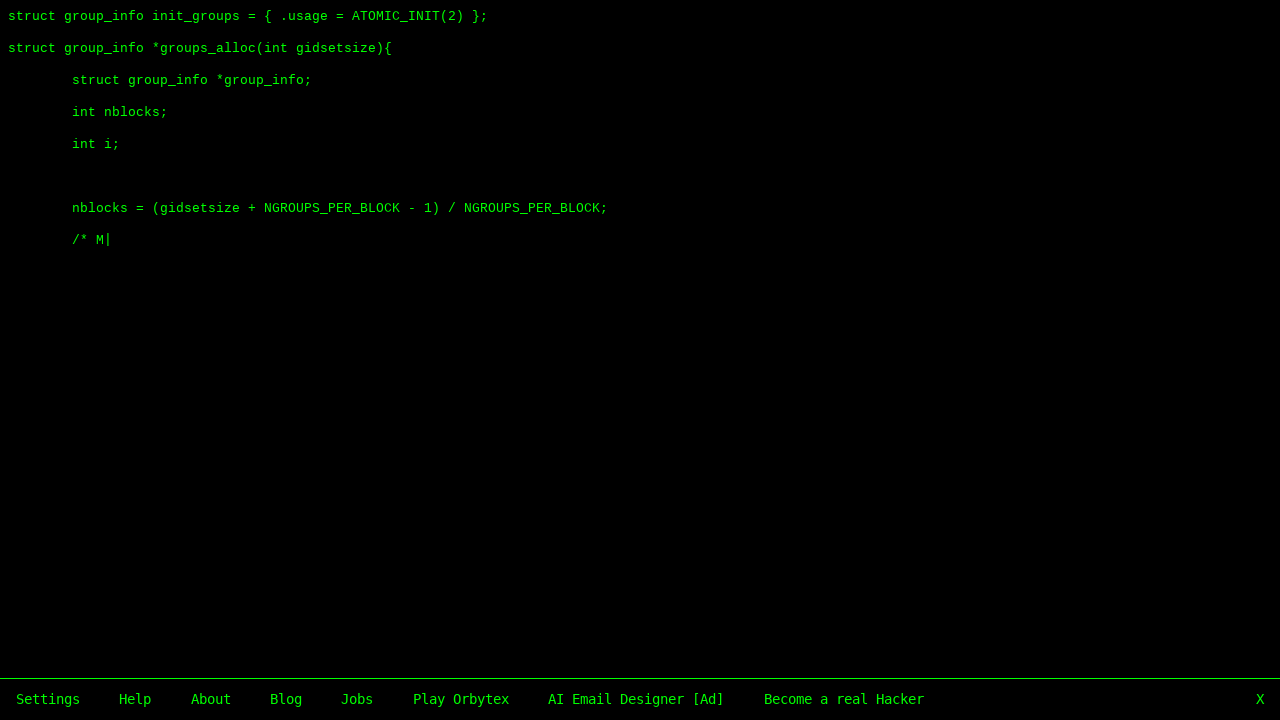

Waited 100ms after typing (iteration 16/20)
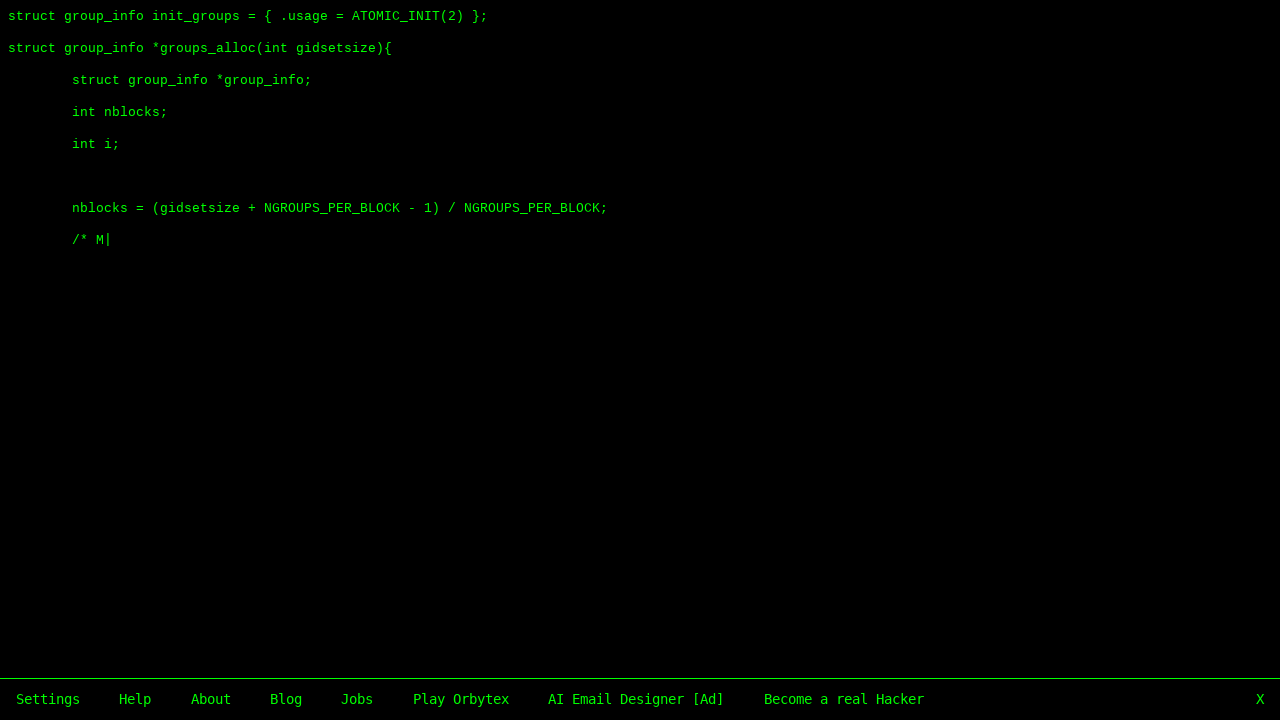

Typed 'HACK ' (iteration 17/20)
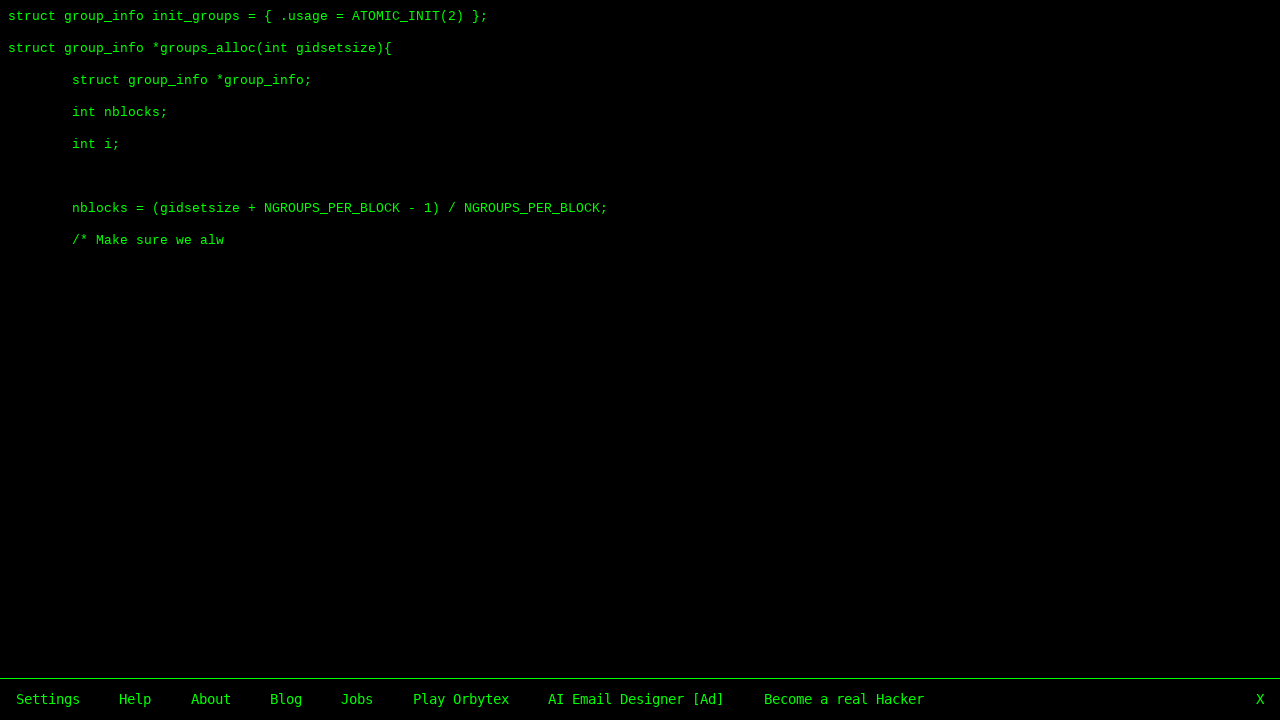

Waited 100ms after typing (iteration 17/20)
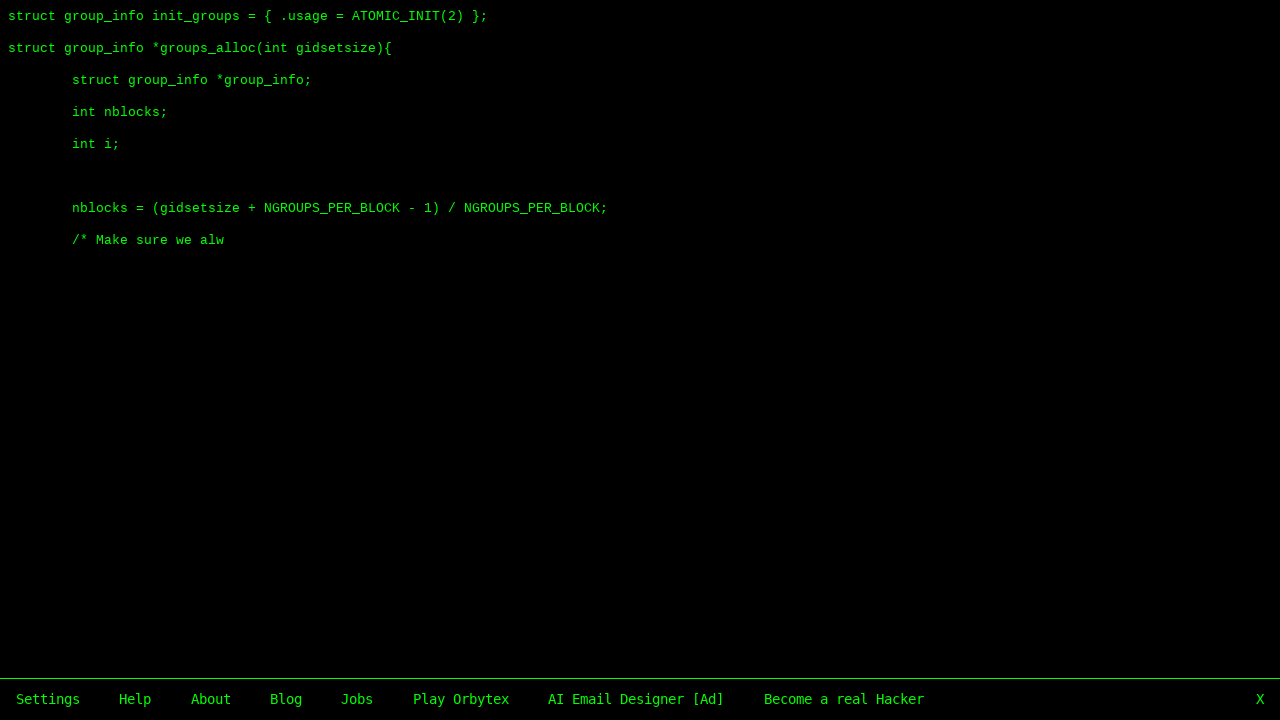

Typed 'HACK ' (iteration 18/20)
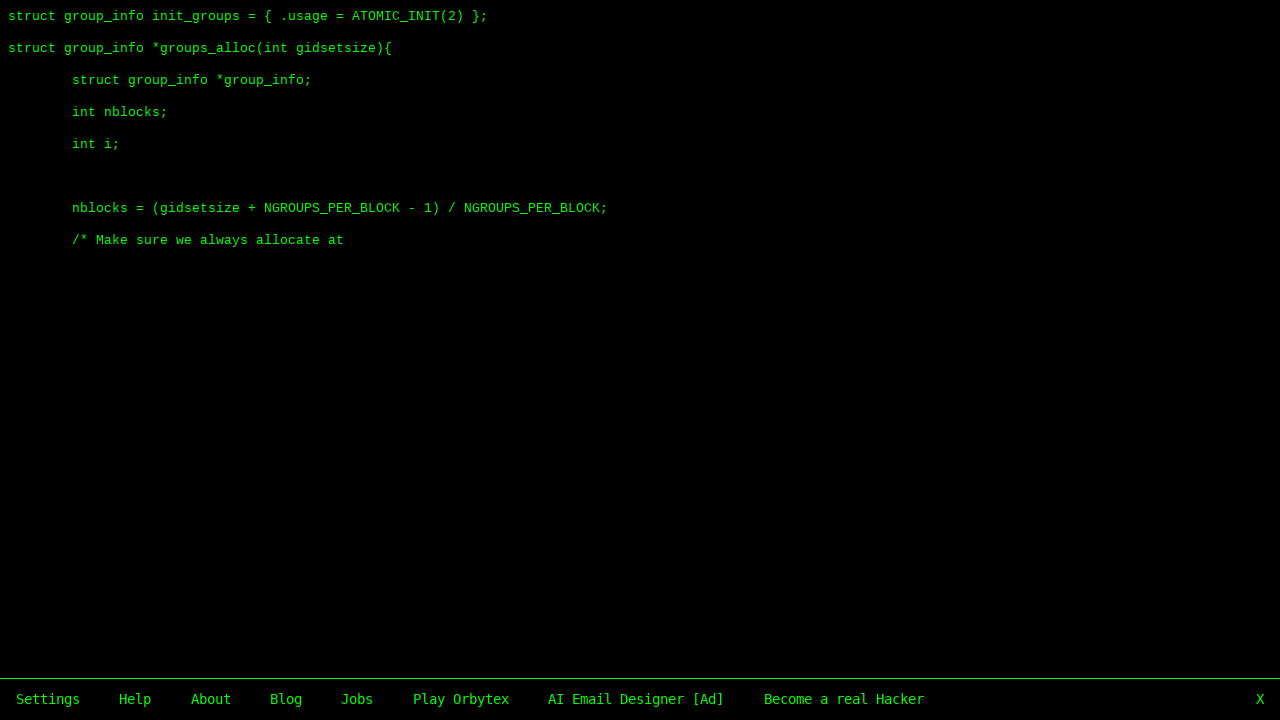

Waited 100ms after typing (iteration 18/20)
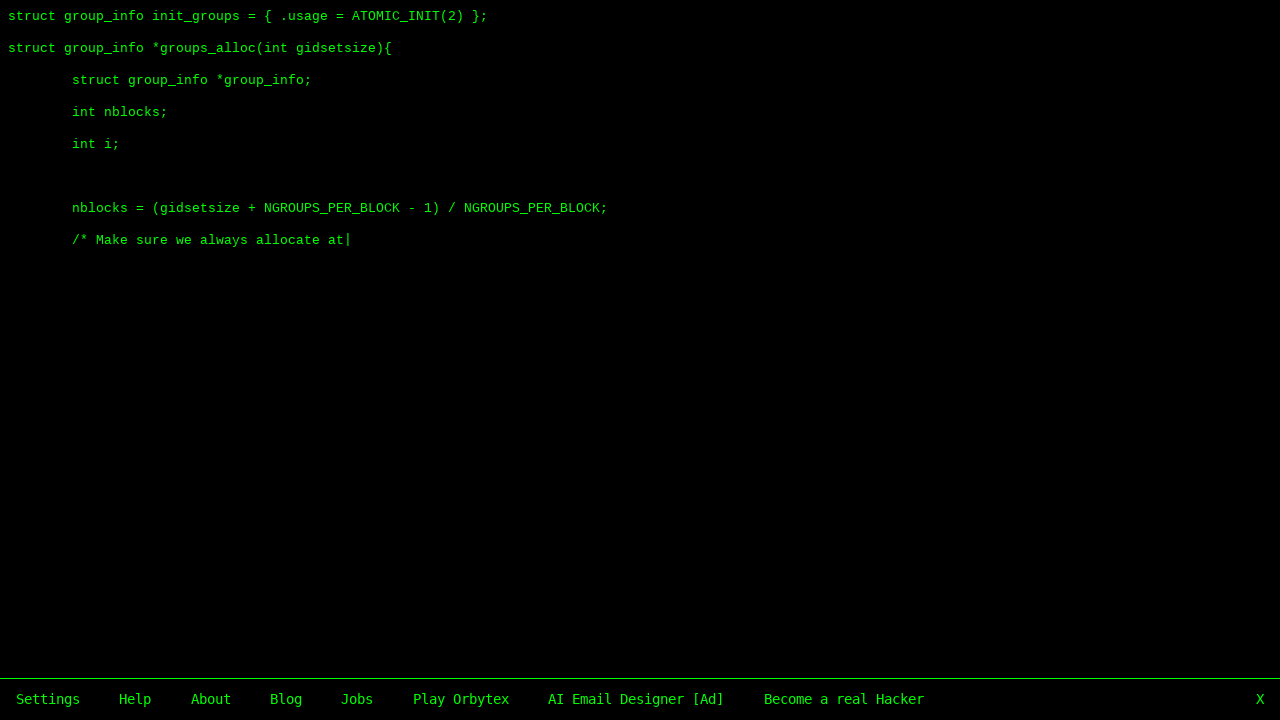

Typed 'HACK ' (iteration 19/20)
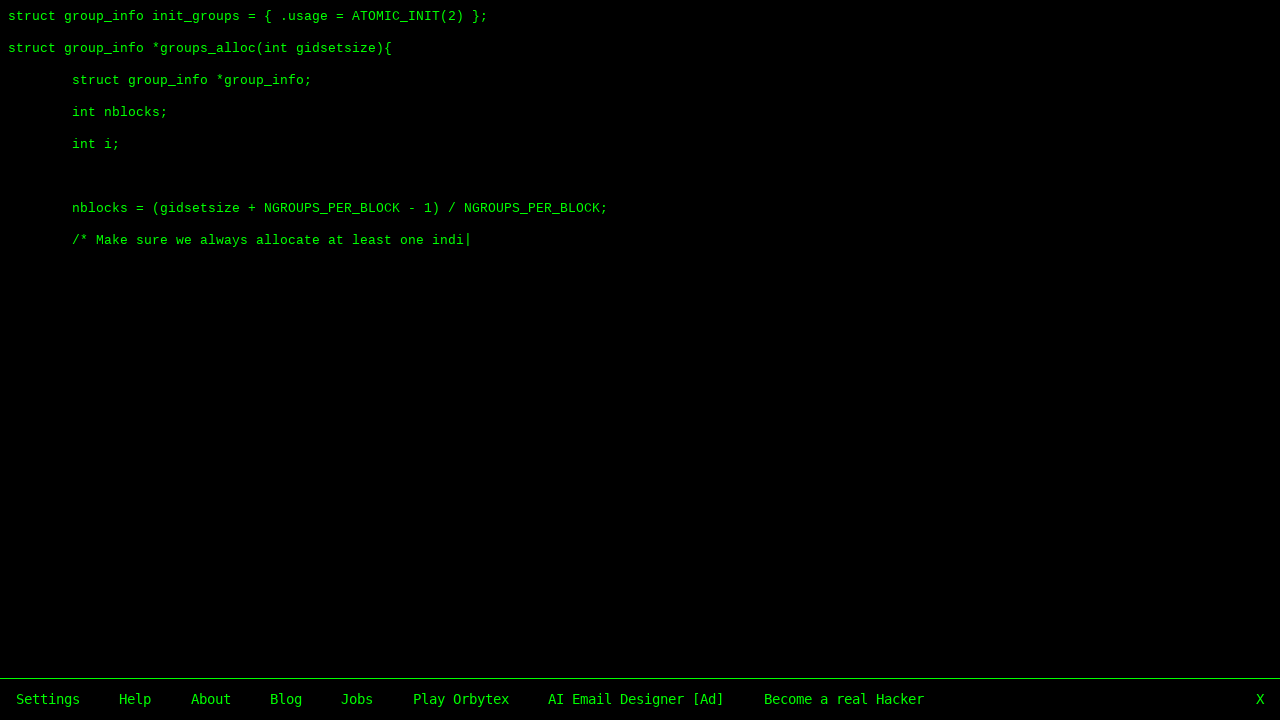

Waited 100ms after typing (iteration 19/20)
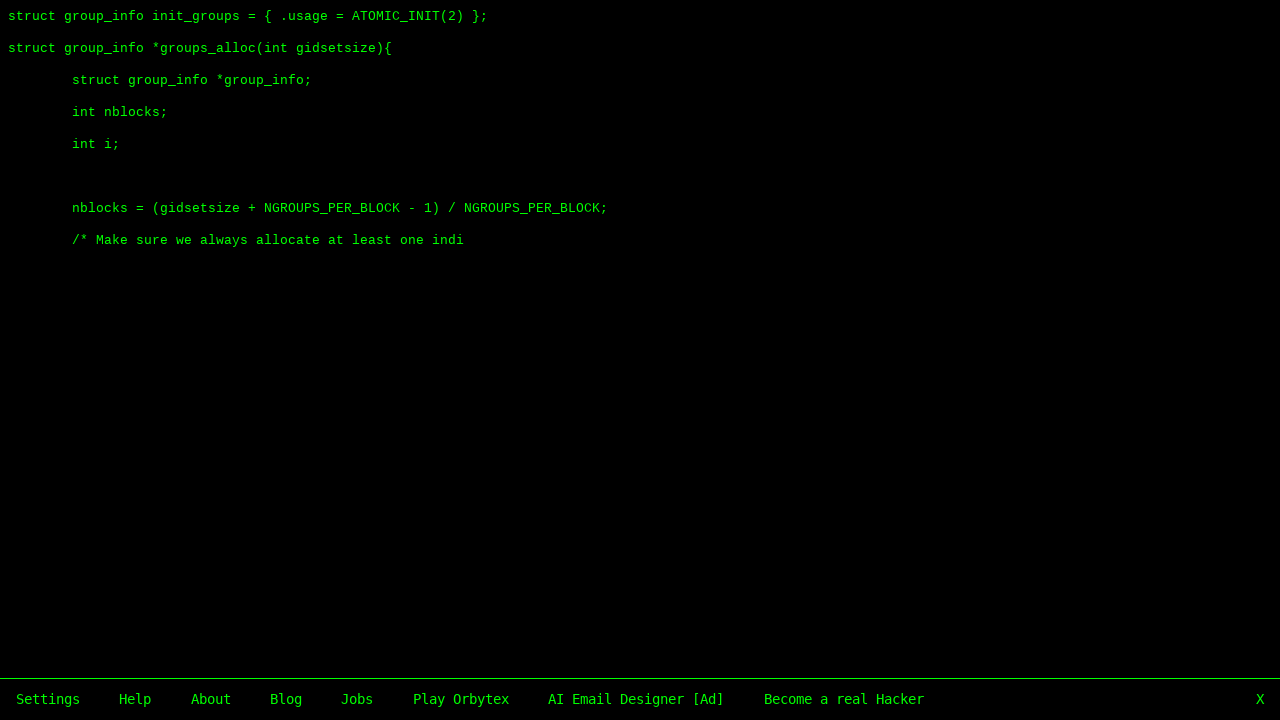

Typed 'HACK ' (iteration 20/20)
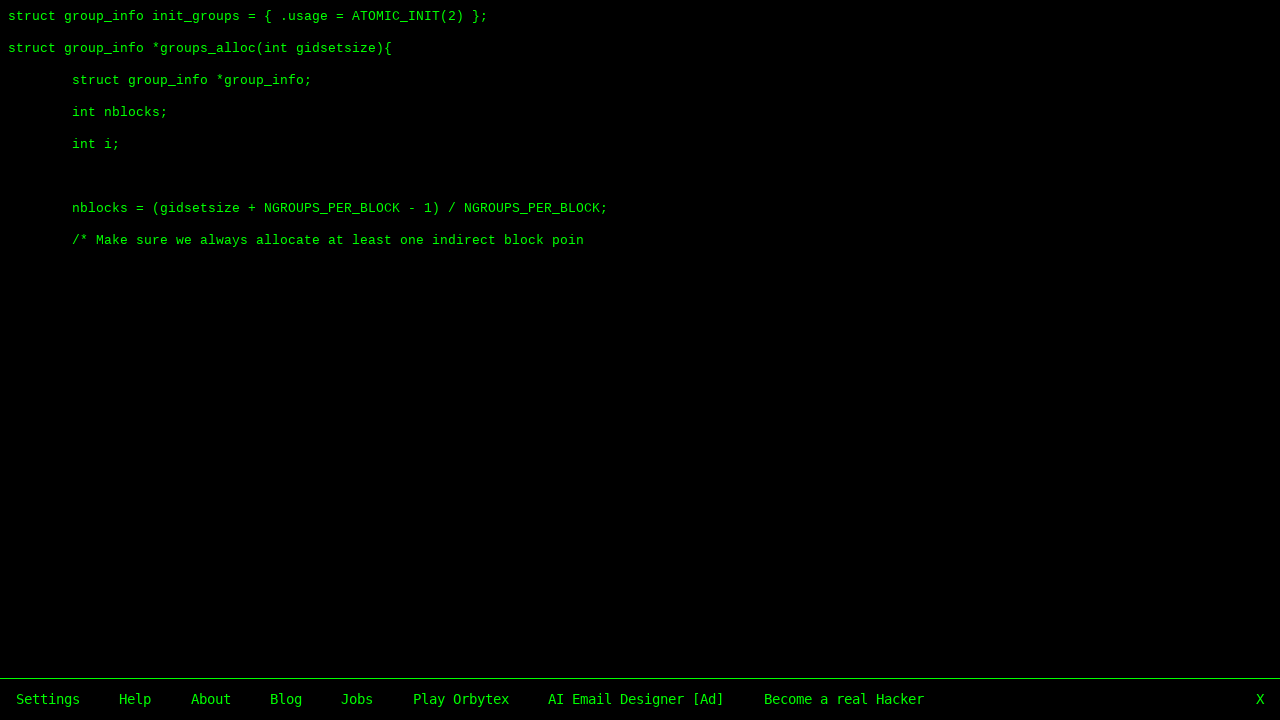

Waited 100ms after typing (iteration 20/20)
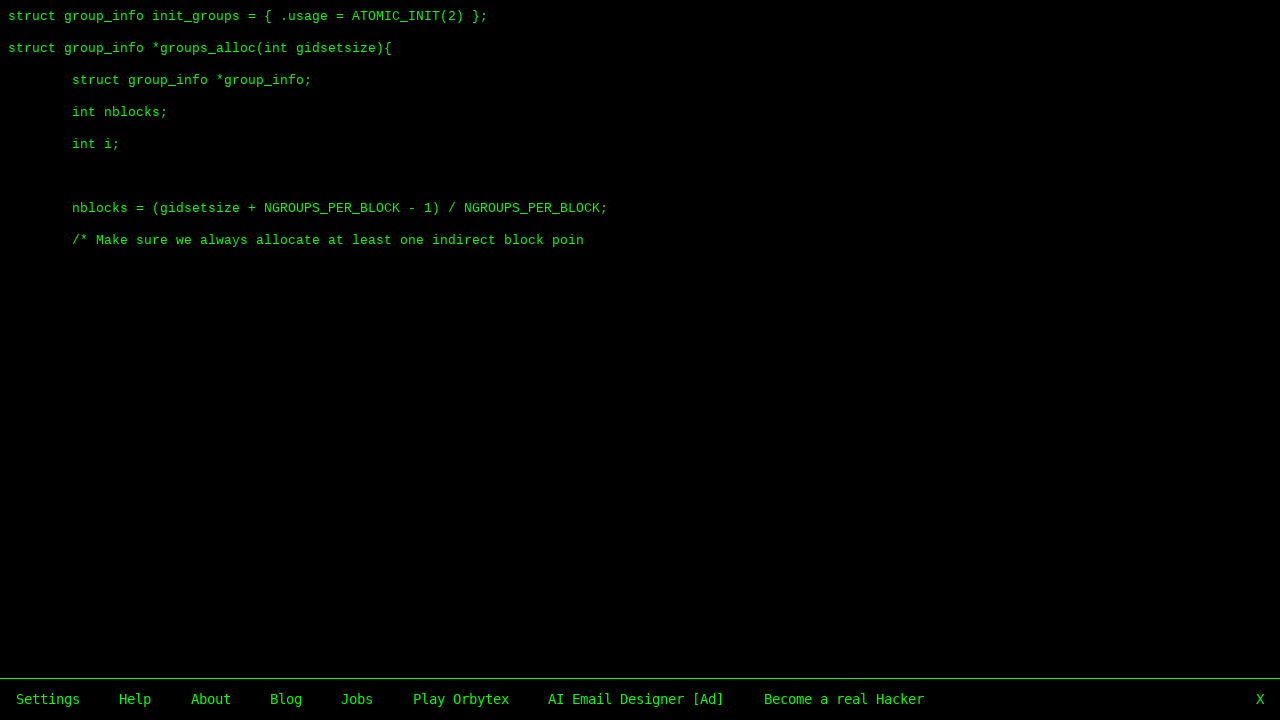

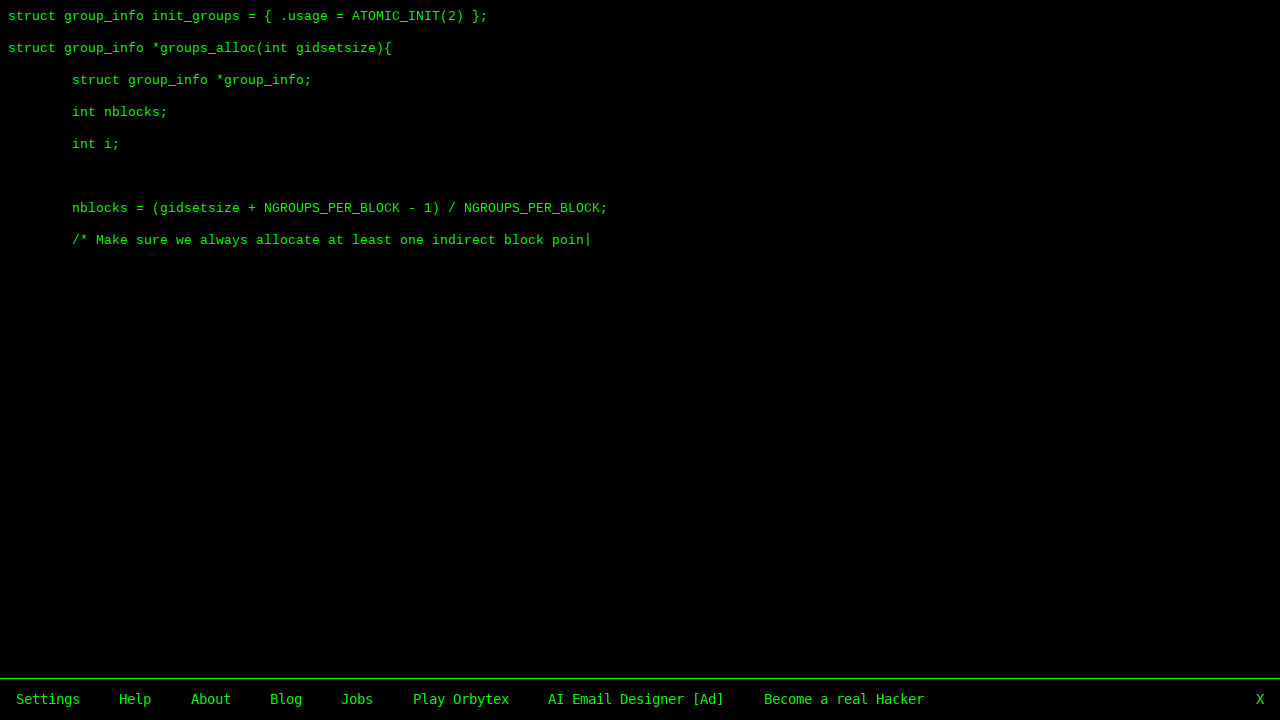